Tests countdown timer by waiting until the countdown ends with "00"

Starting URL: https://automationfc.github.io/fluent-wait/

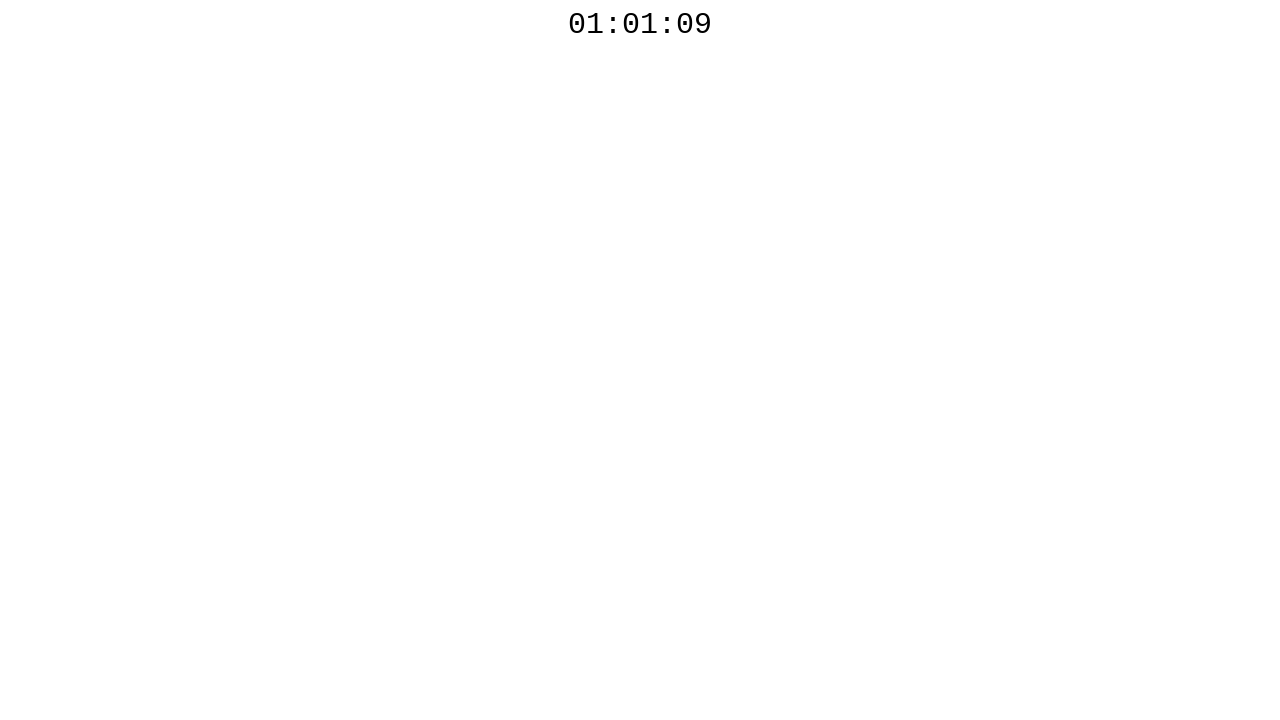

Countdown timer element loaded and visible
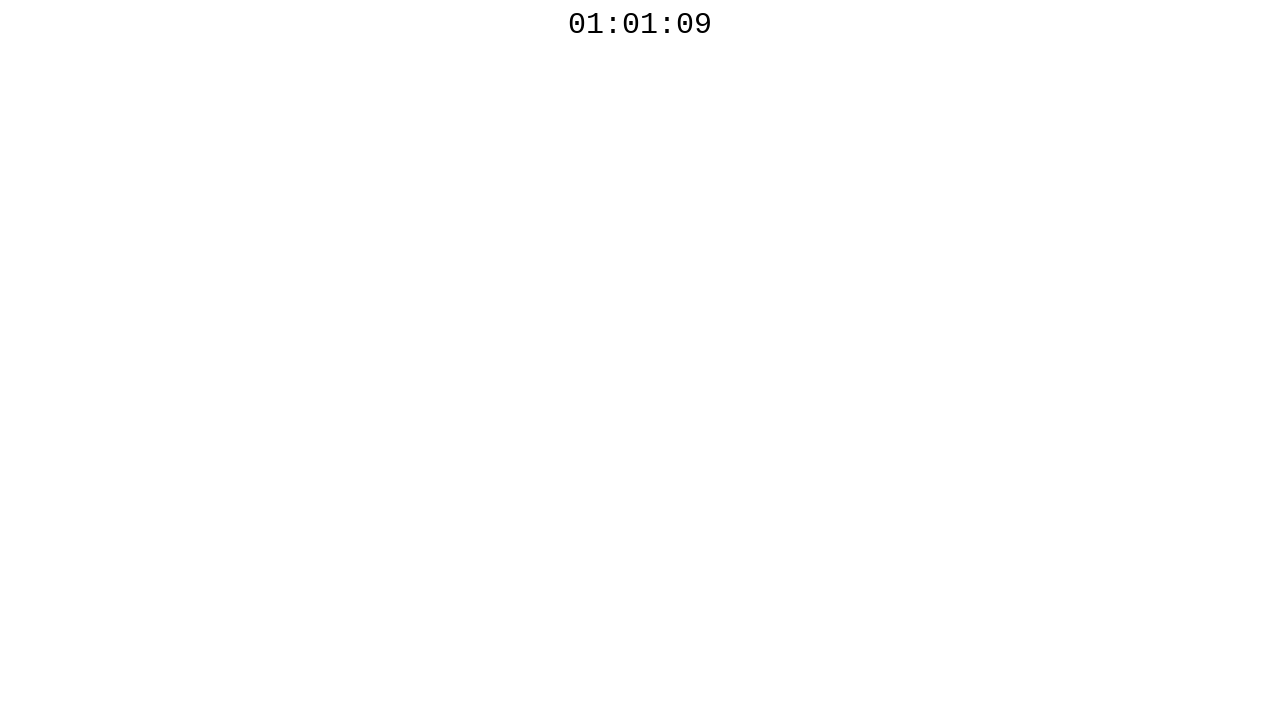

Polled countdown timer - current value: 01:01:09
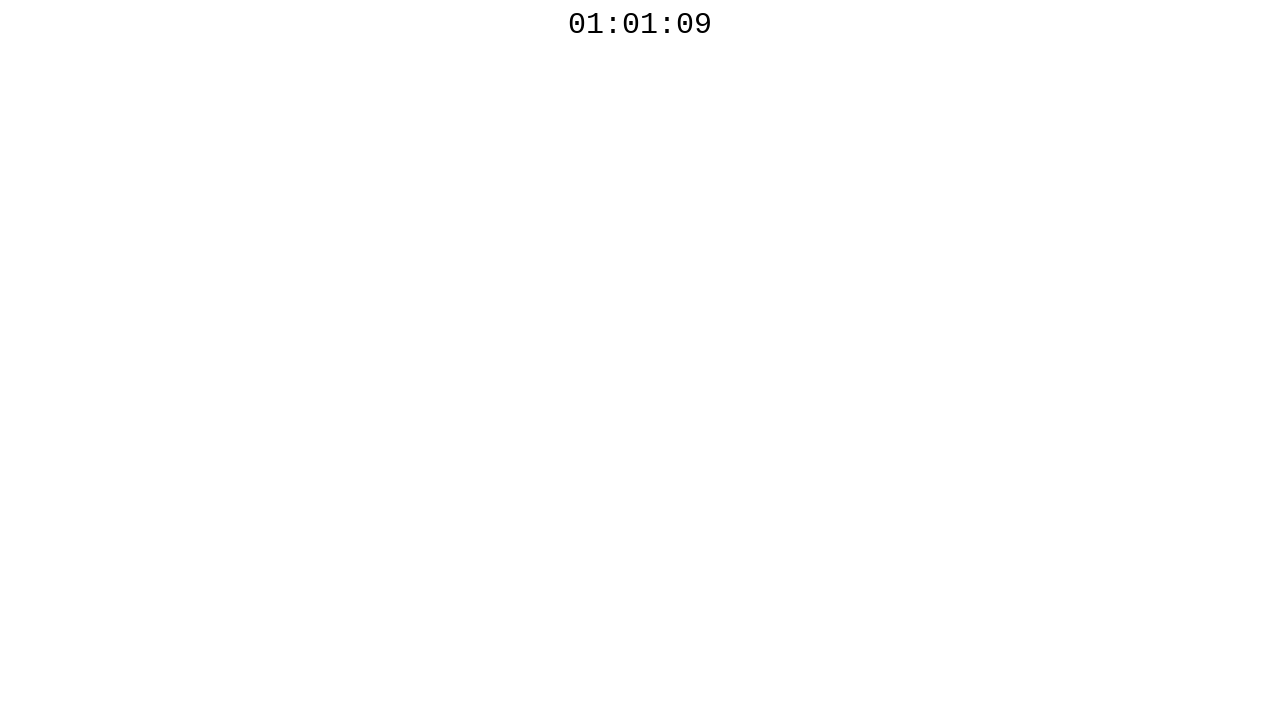

Polled countdown timer - current value: 01:01:09
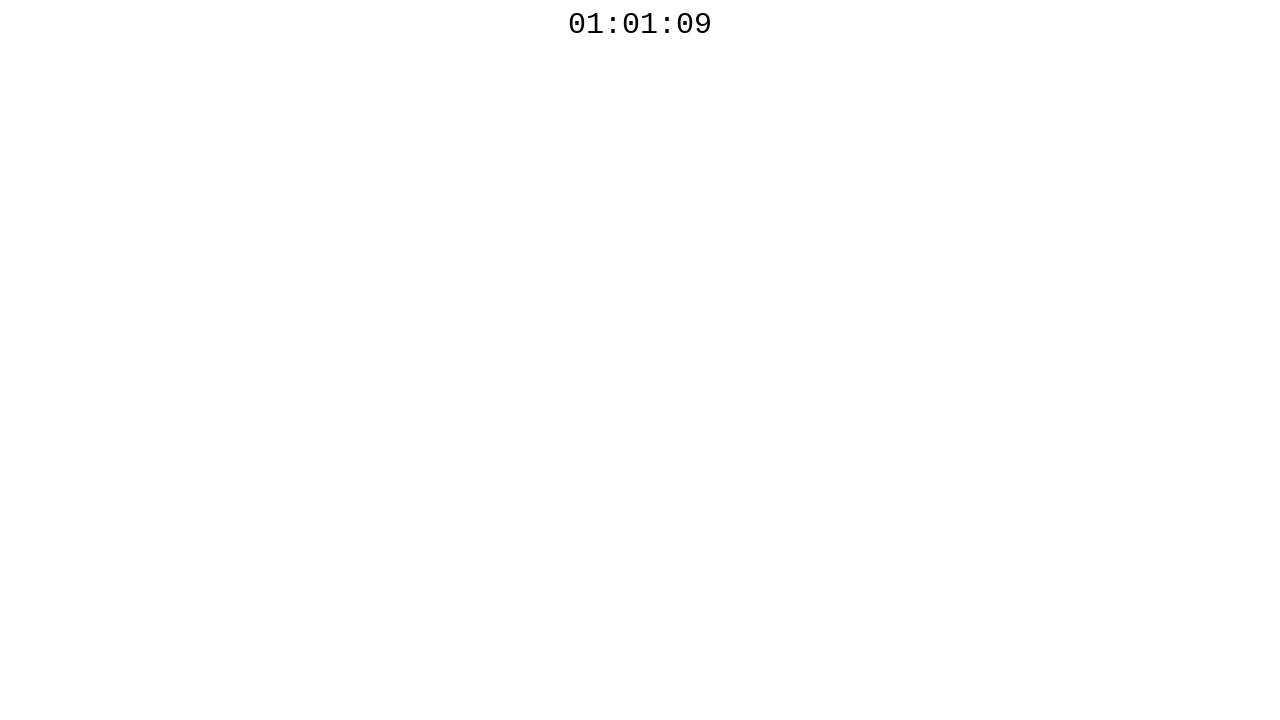

Polled countdown timer - current value: 01:01:09
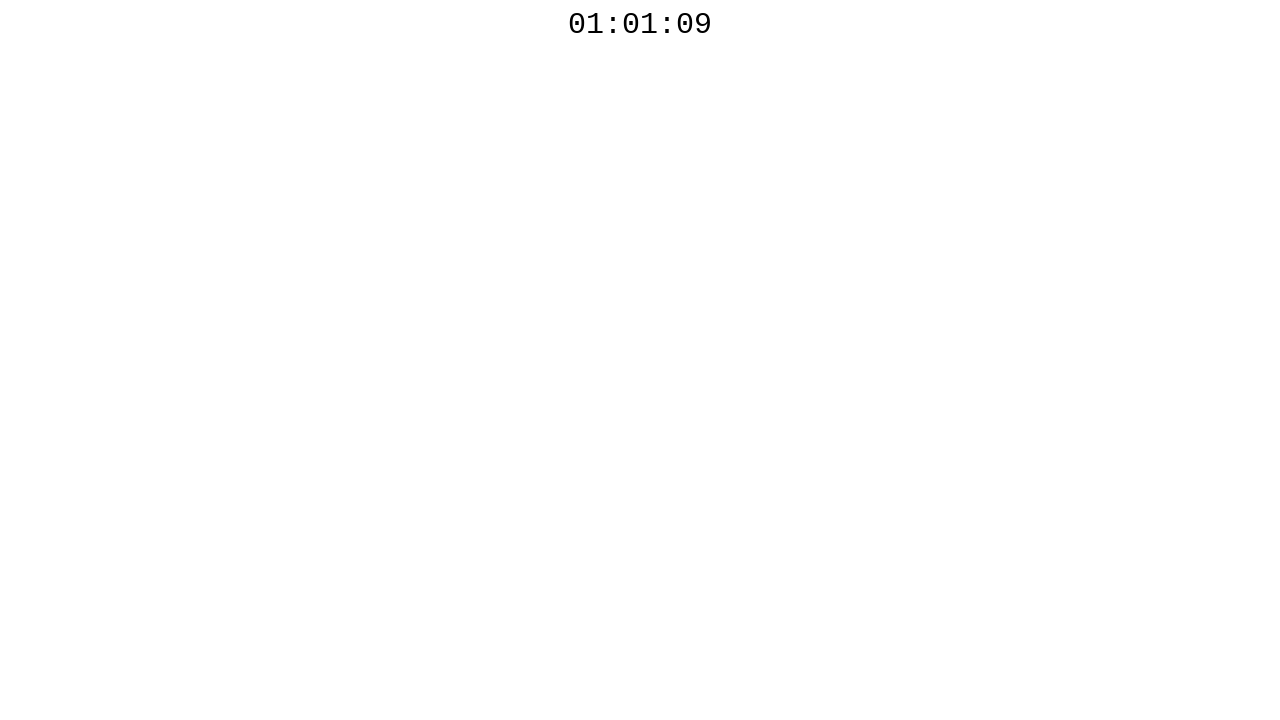

Polled countdown timer - current value: 01:01:09
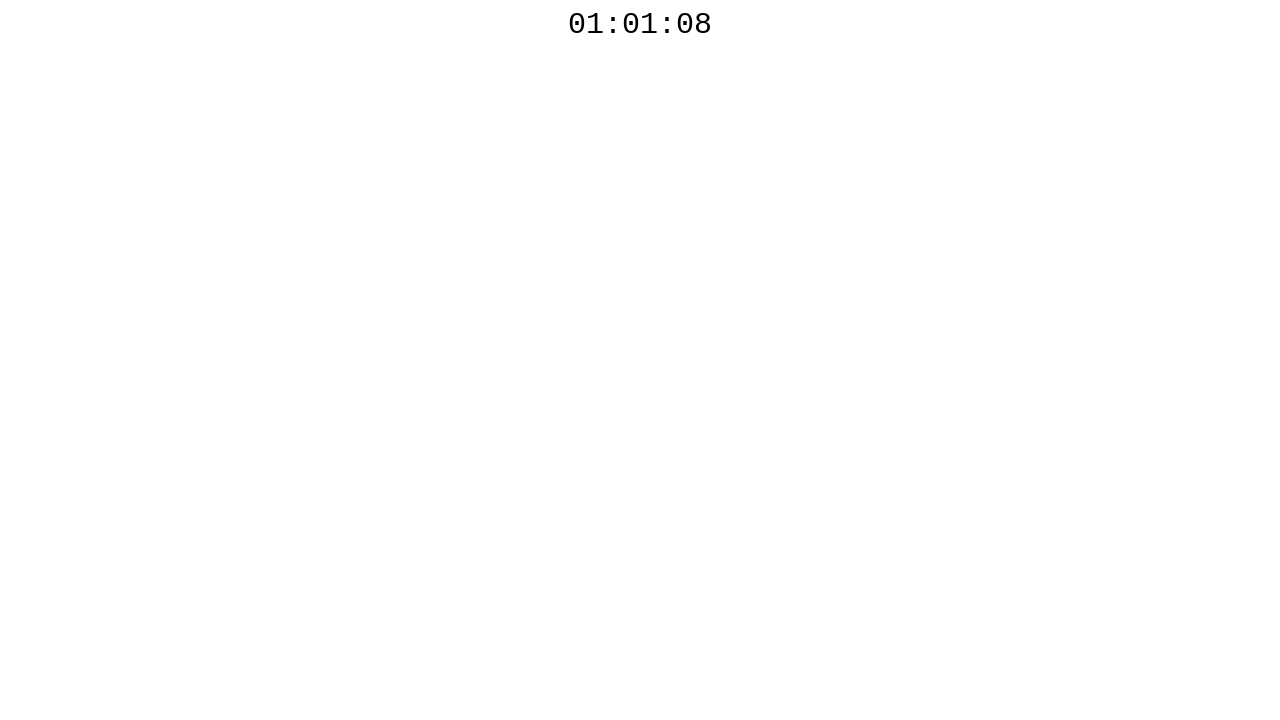

Polled countdown timer - current value: 01:01:08
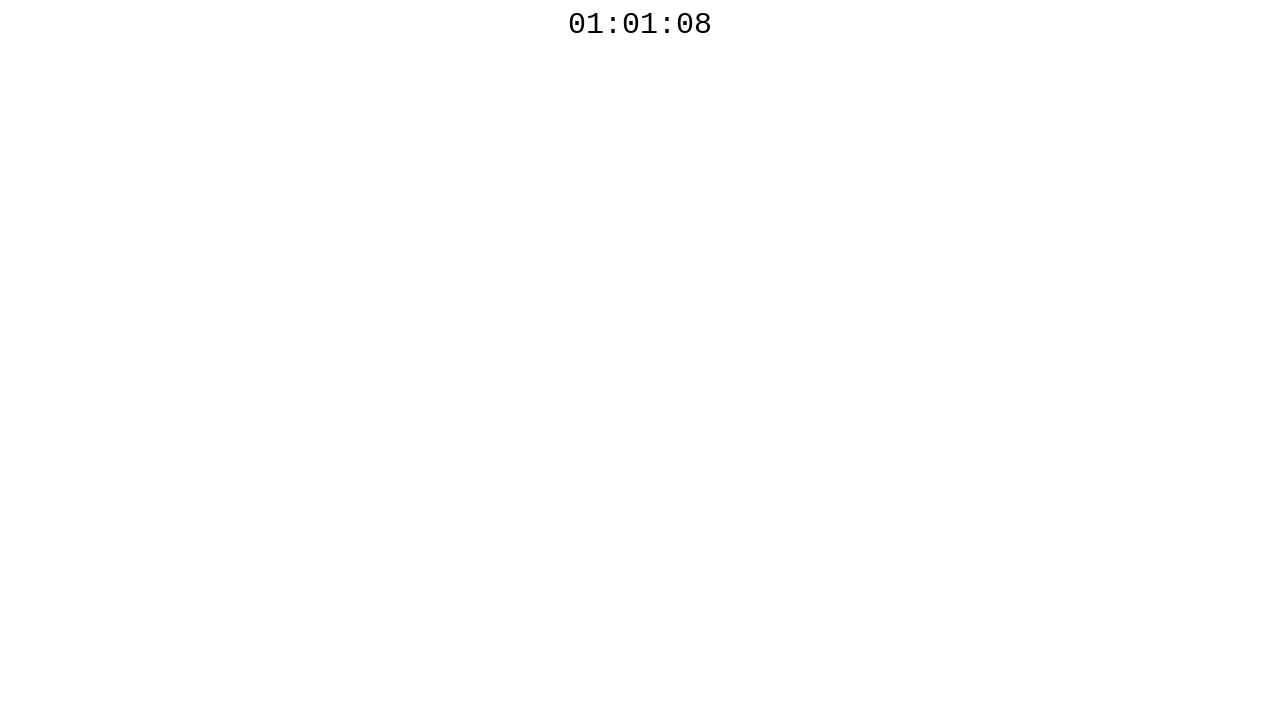

Polled countdown timer - current value: 01:01:08
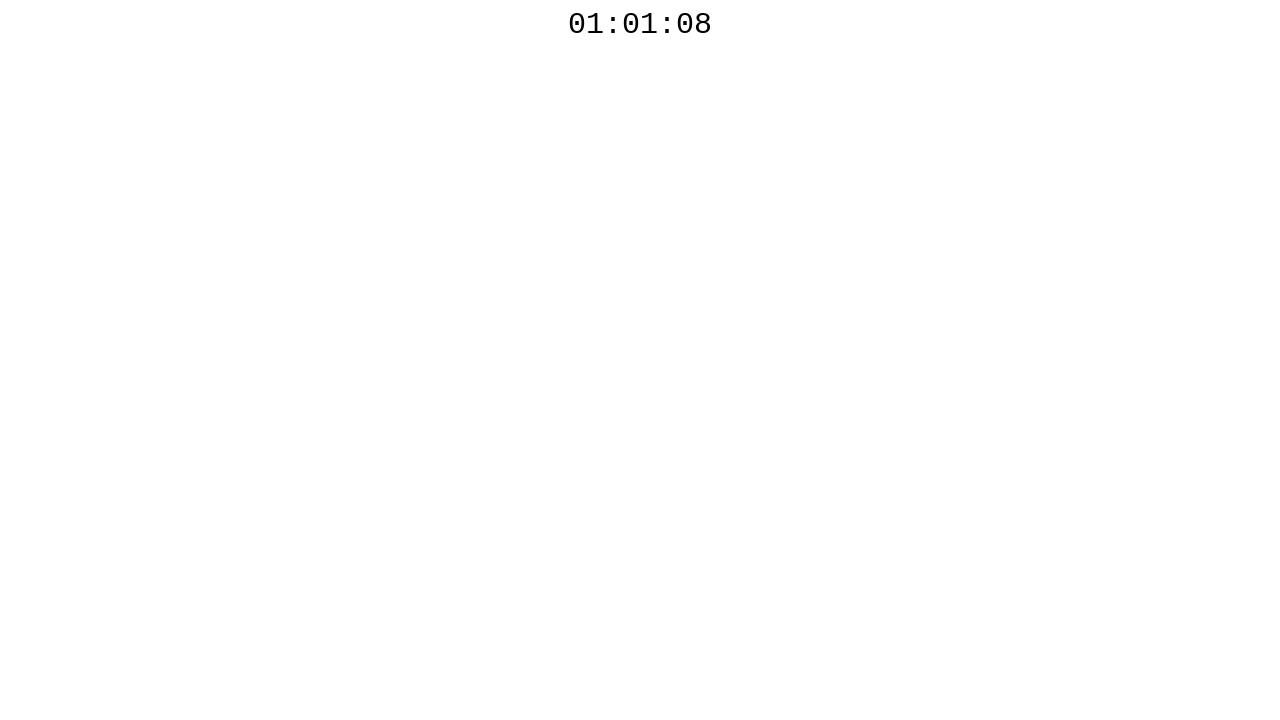

Polled countdown timer - current value: 01:01:08
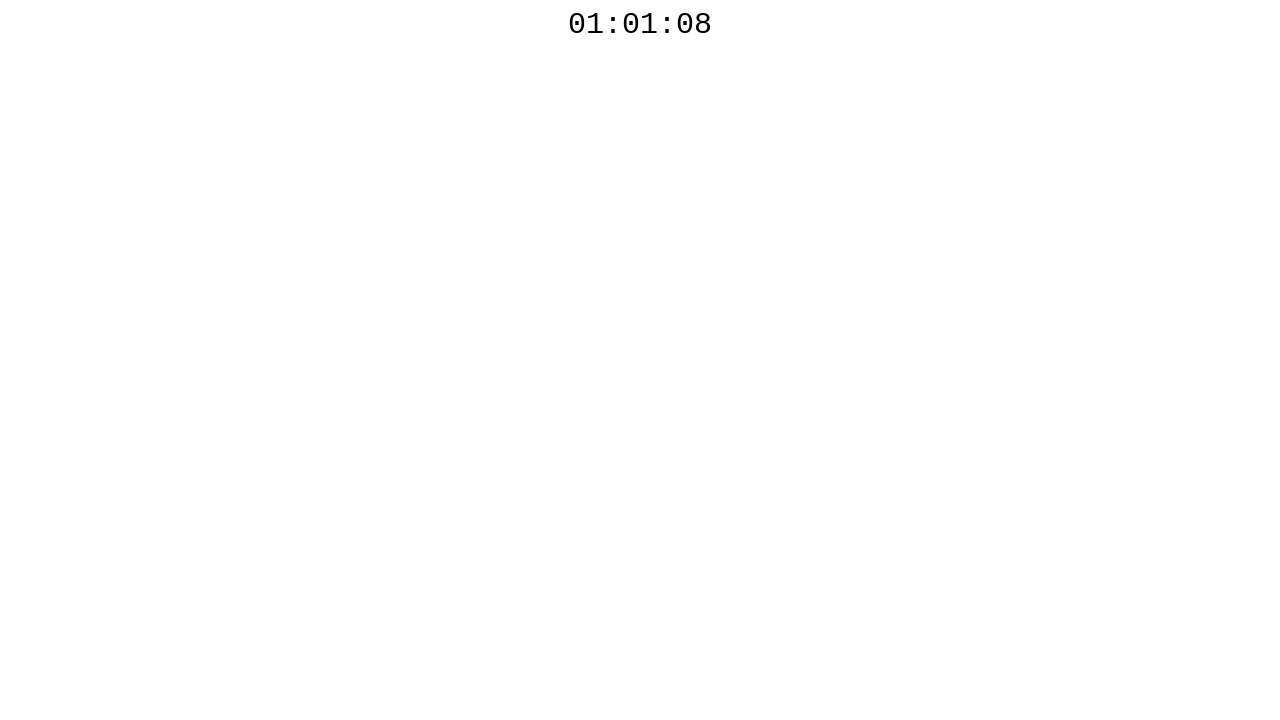

Polled countdown timer - current value: 01:01:08
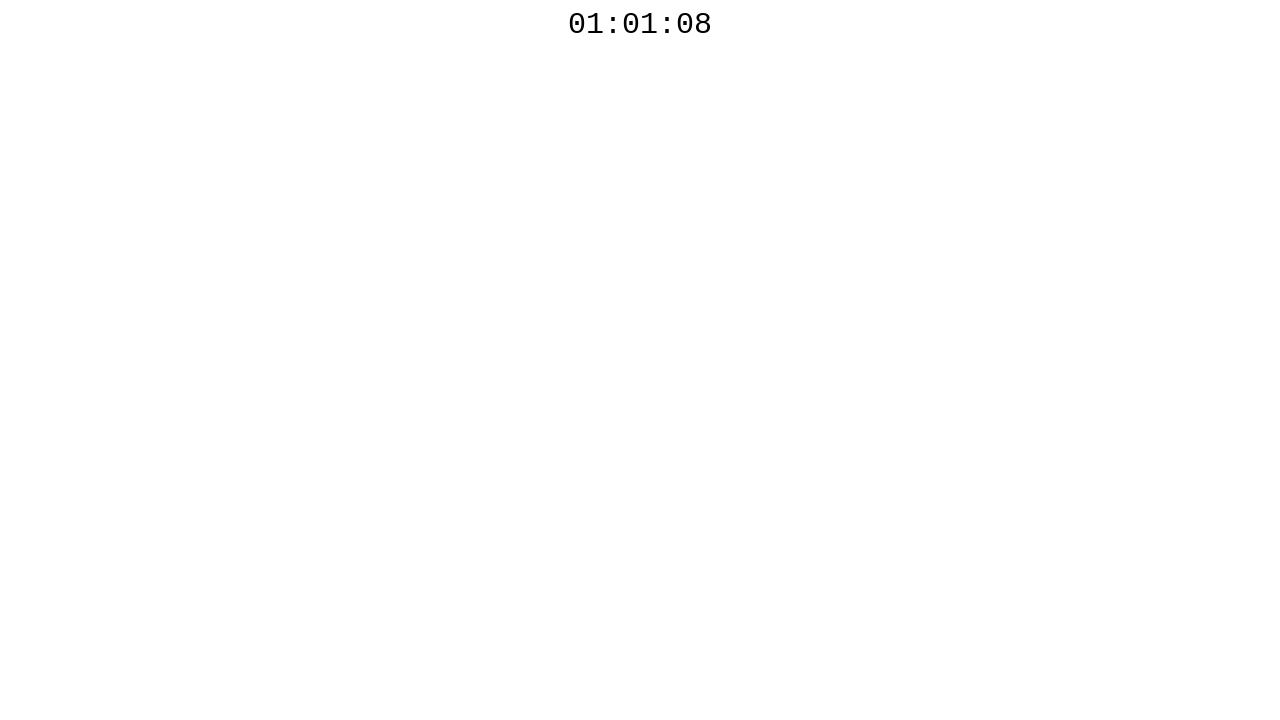

Polled countdown timer - current value: 01:01:08
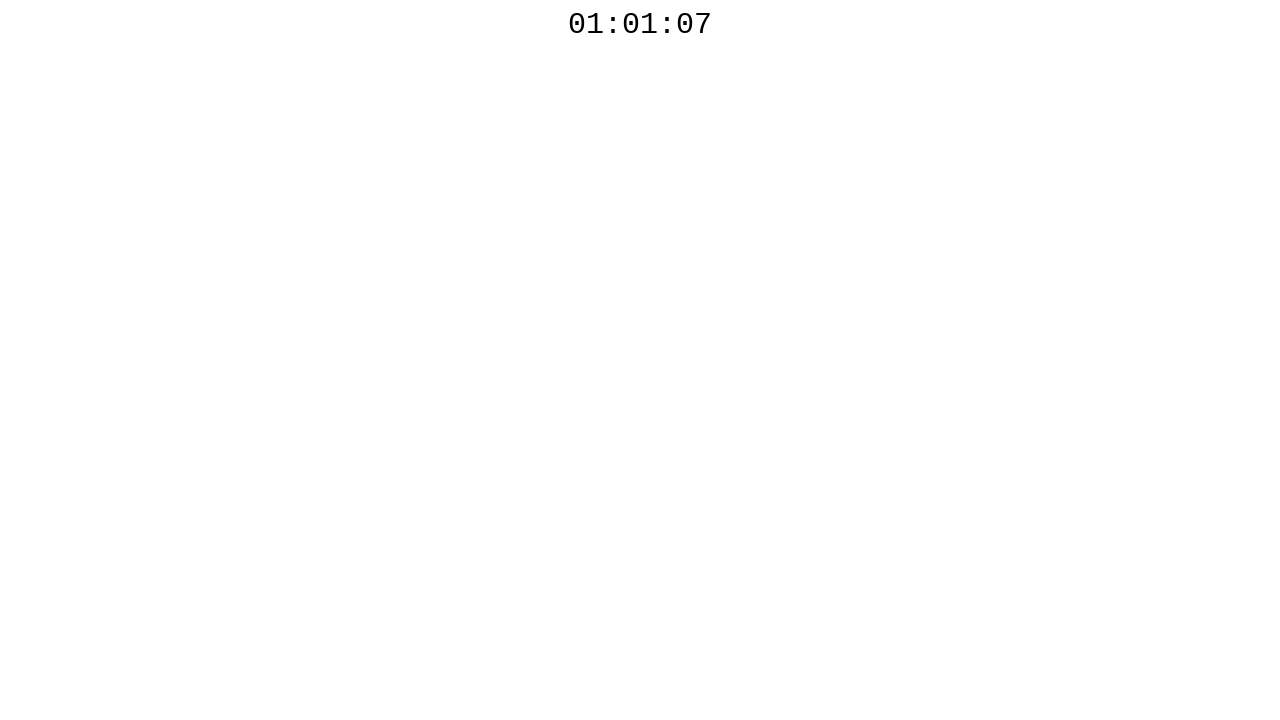

Polled countdown timer - current value: 01:01:07
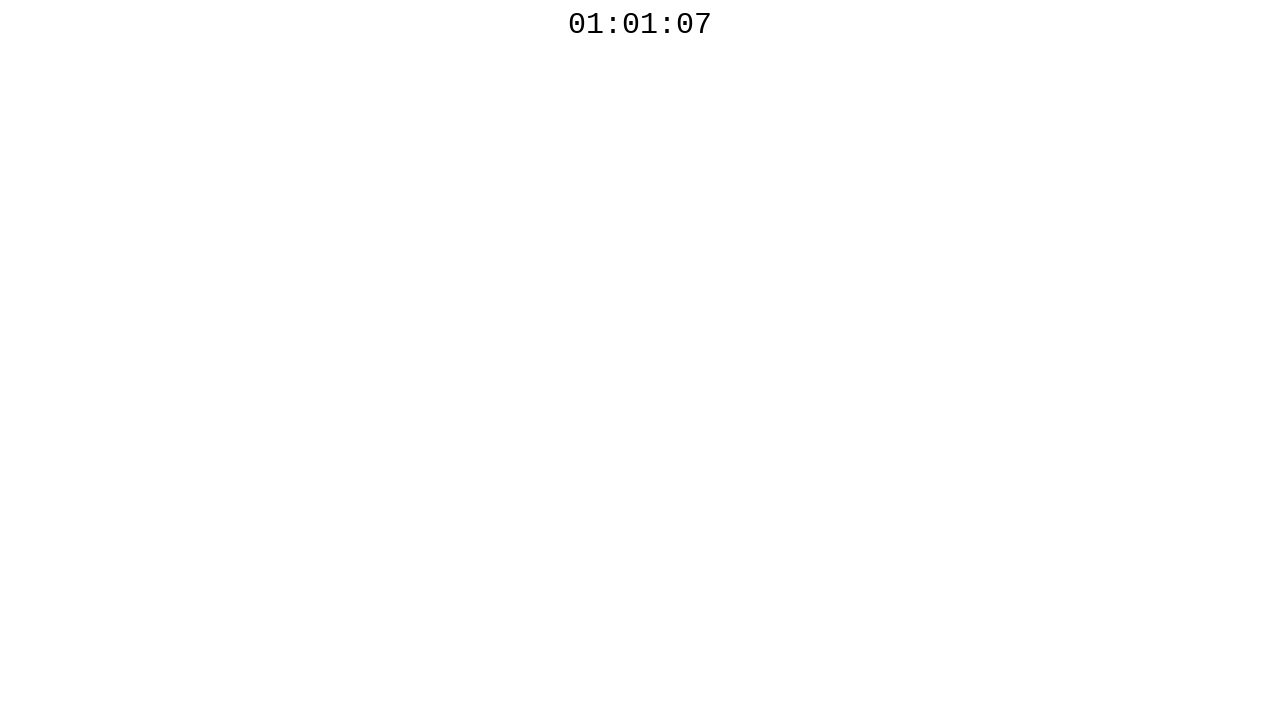

Polled countdown timer - current value: 01:01:07
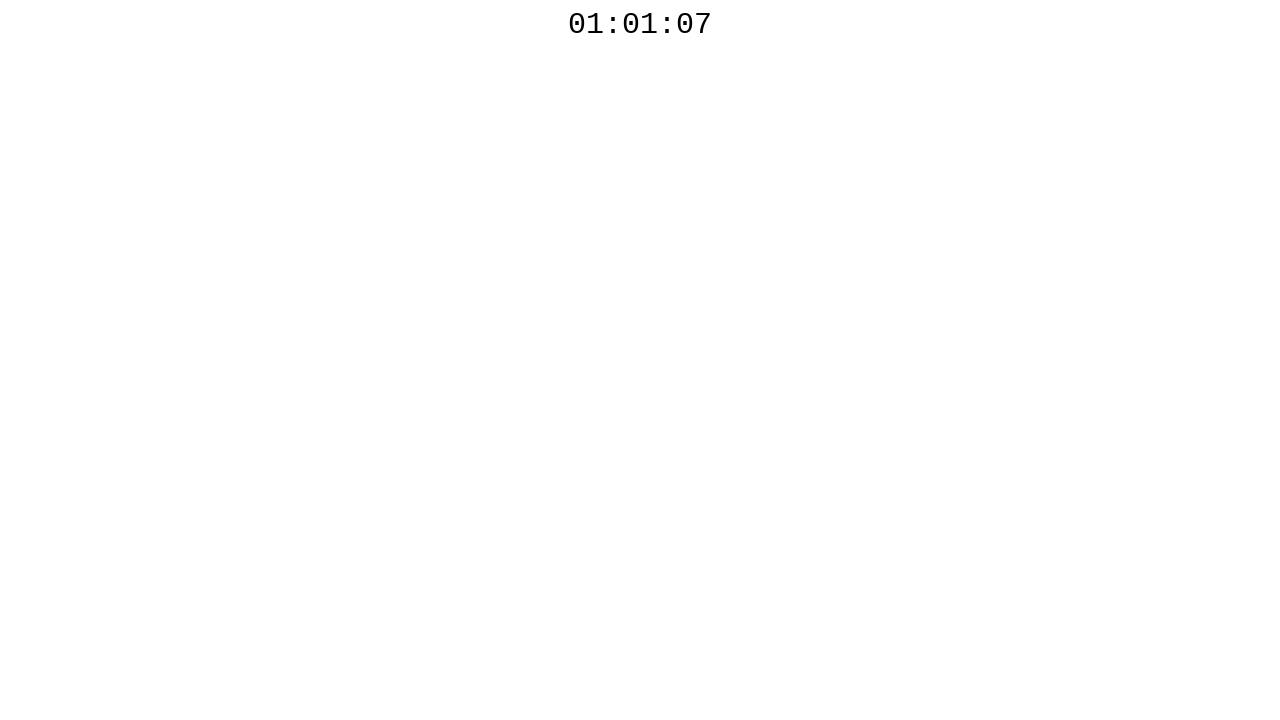

Polled countdown timer - current value: 01:01:07
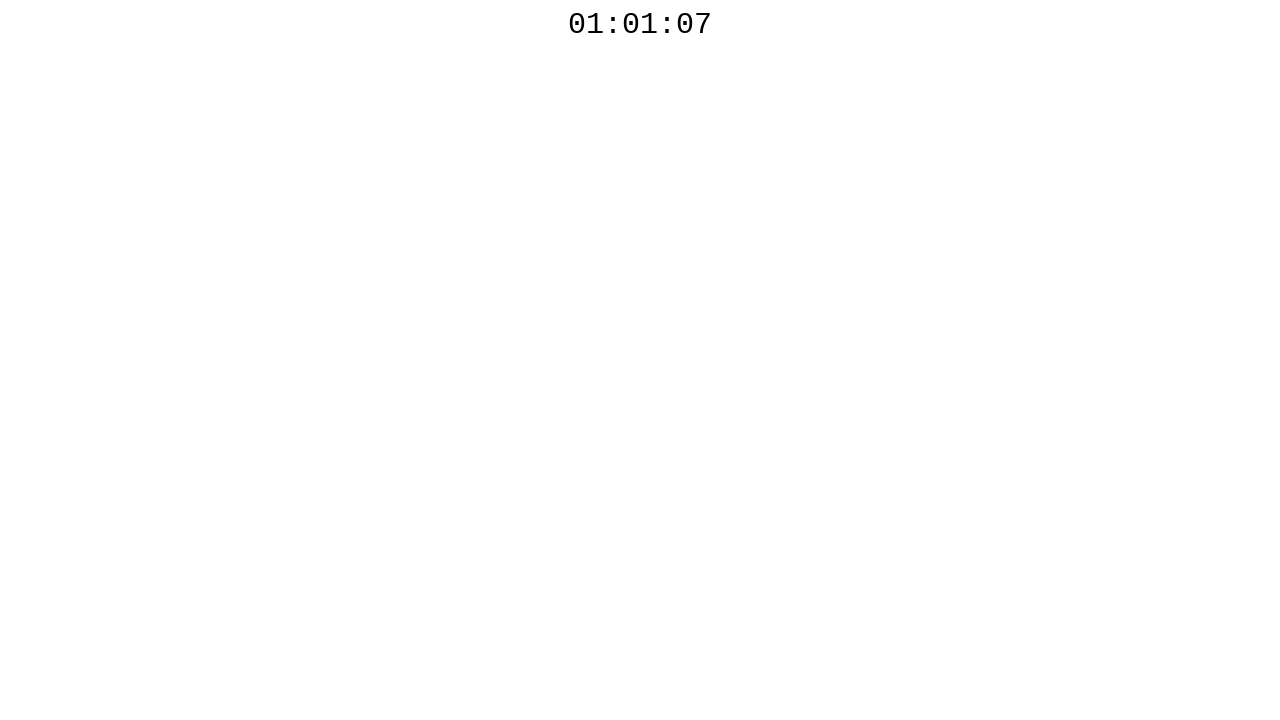

Polled countdown timer - current value: 01:01:07
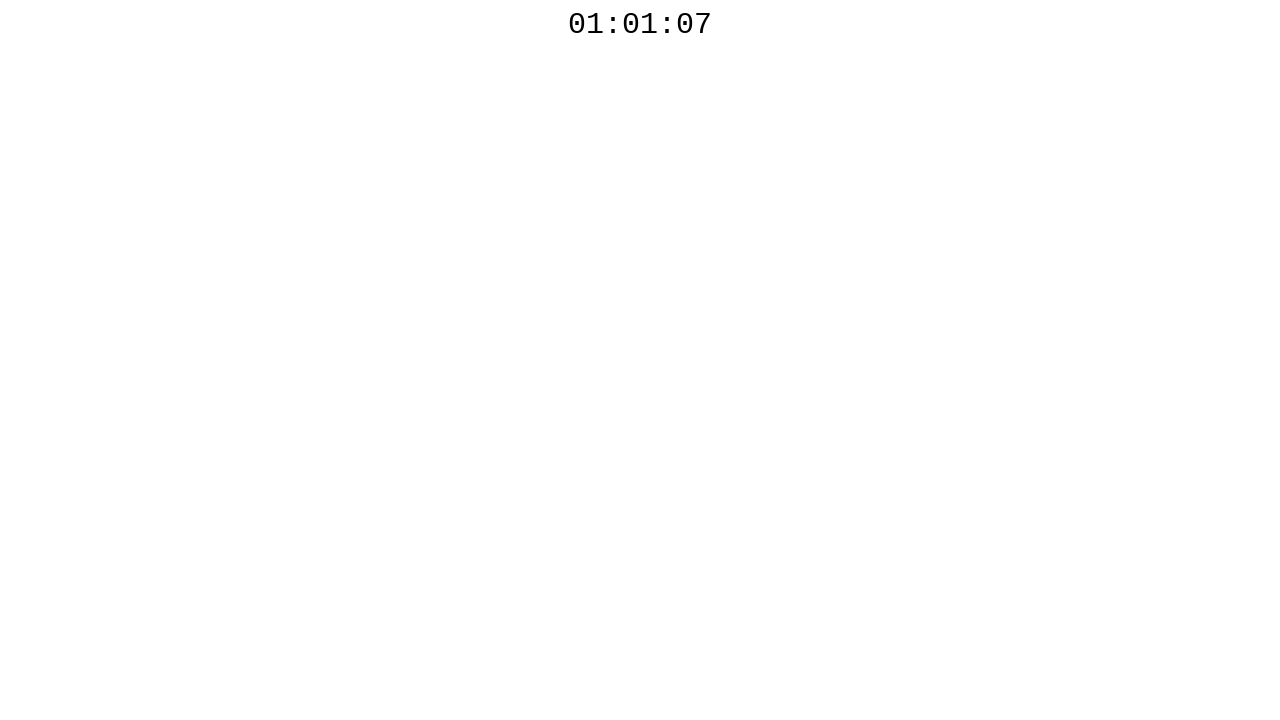

Polled countdown timer - current value: 01:01:06
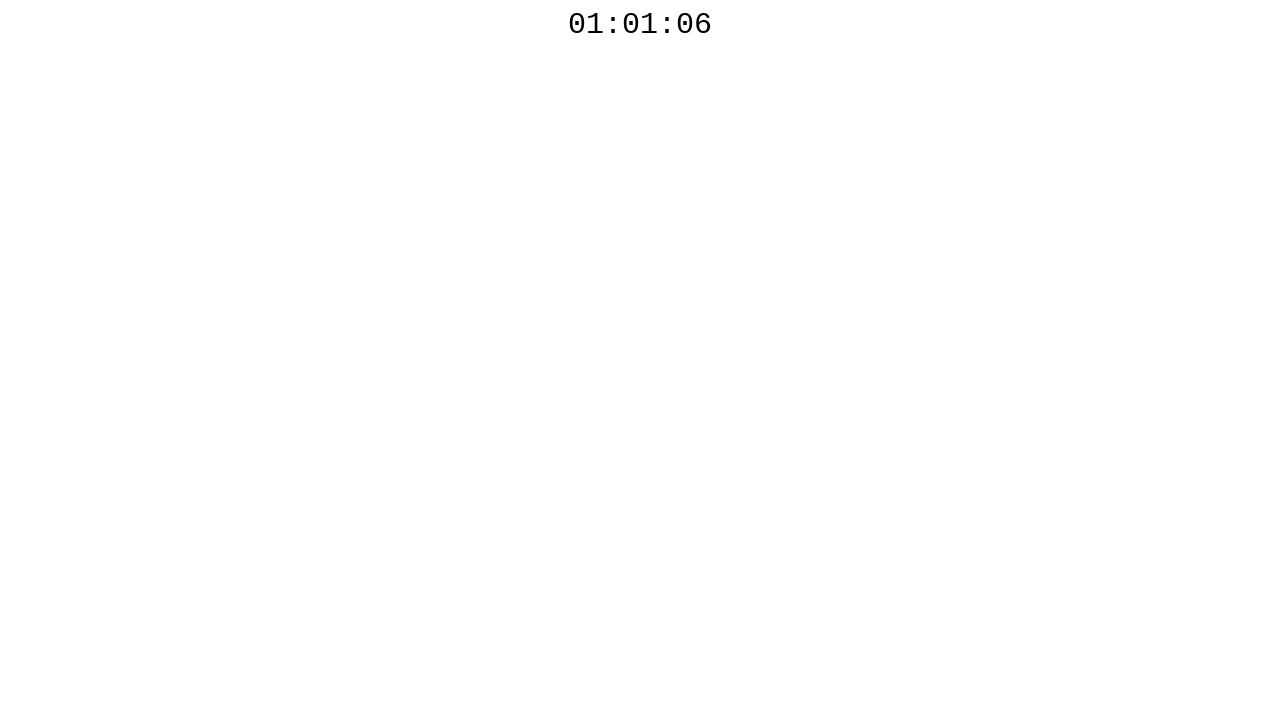

Polled countdown timer - current value: 01:01:06
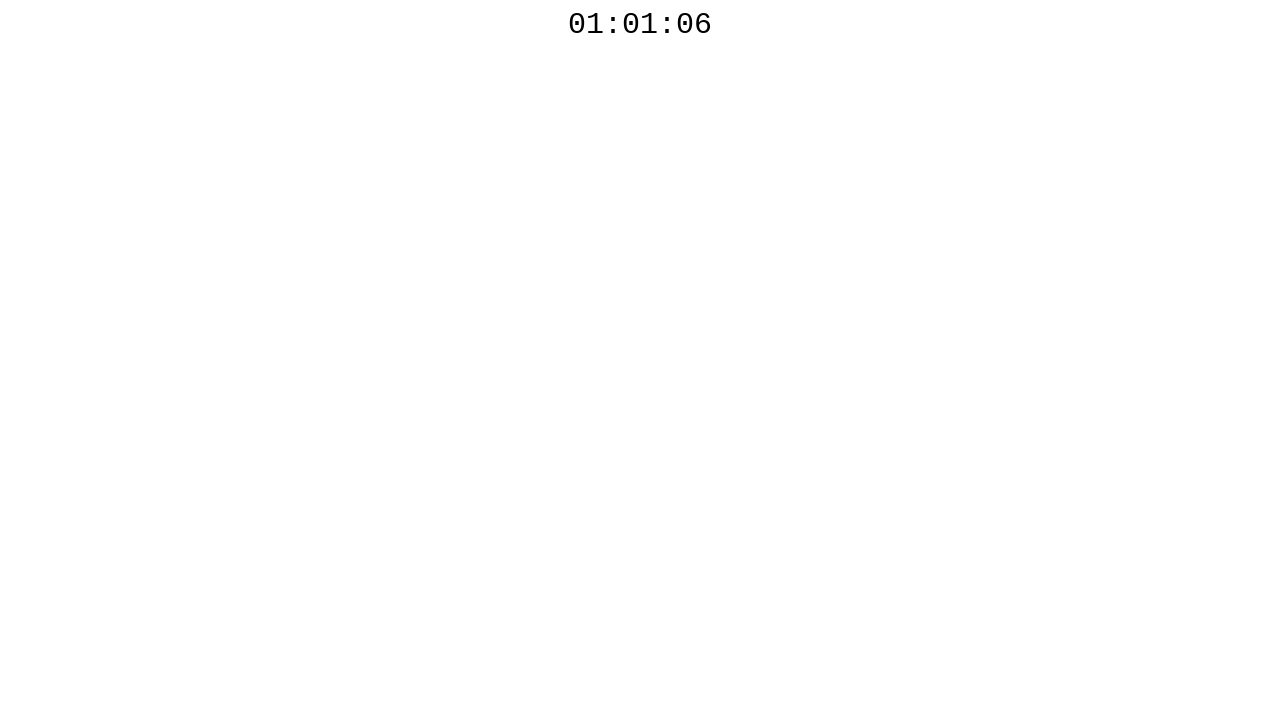

Polled countdown timer - current value: 01:01:06
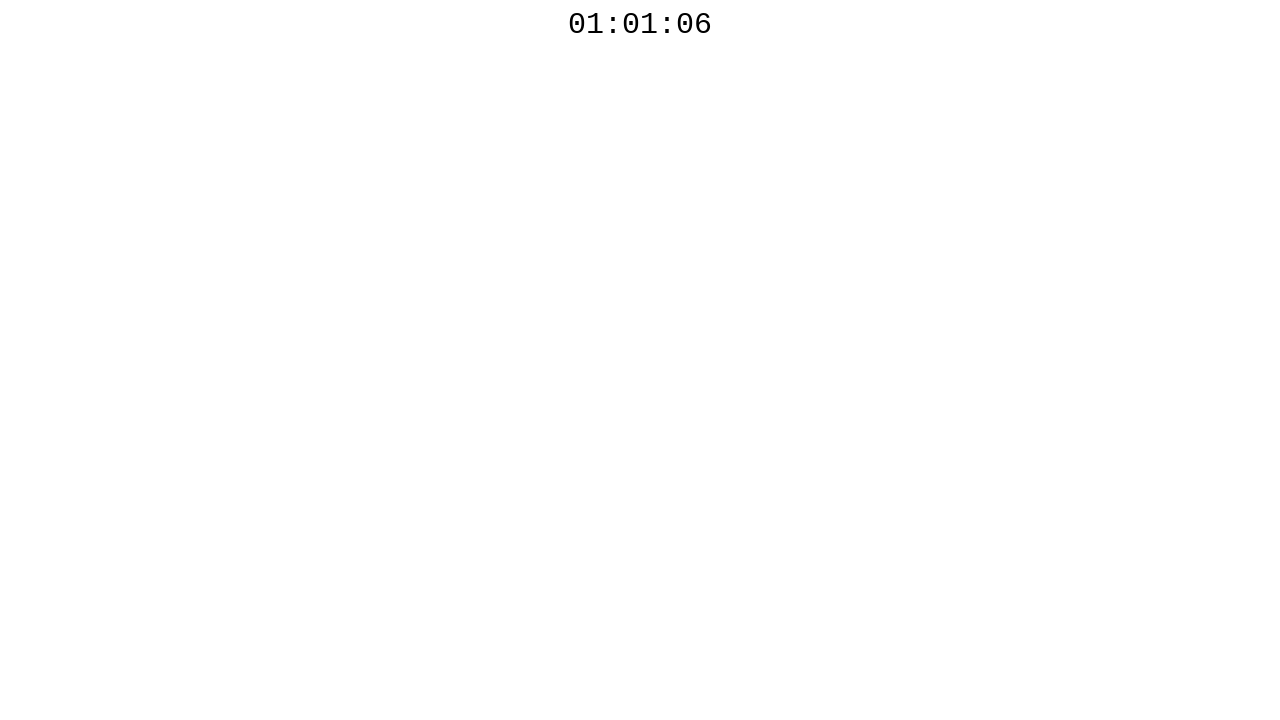

Polled countdown timer - current value: 01:01:06
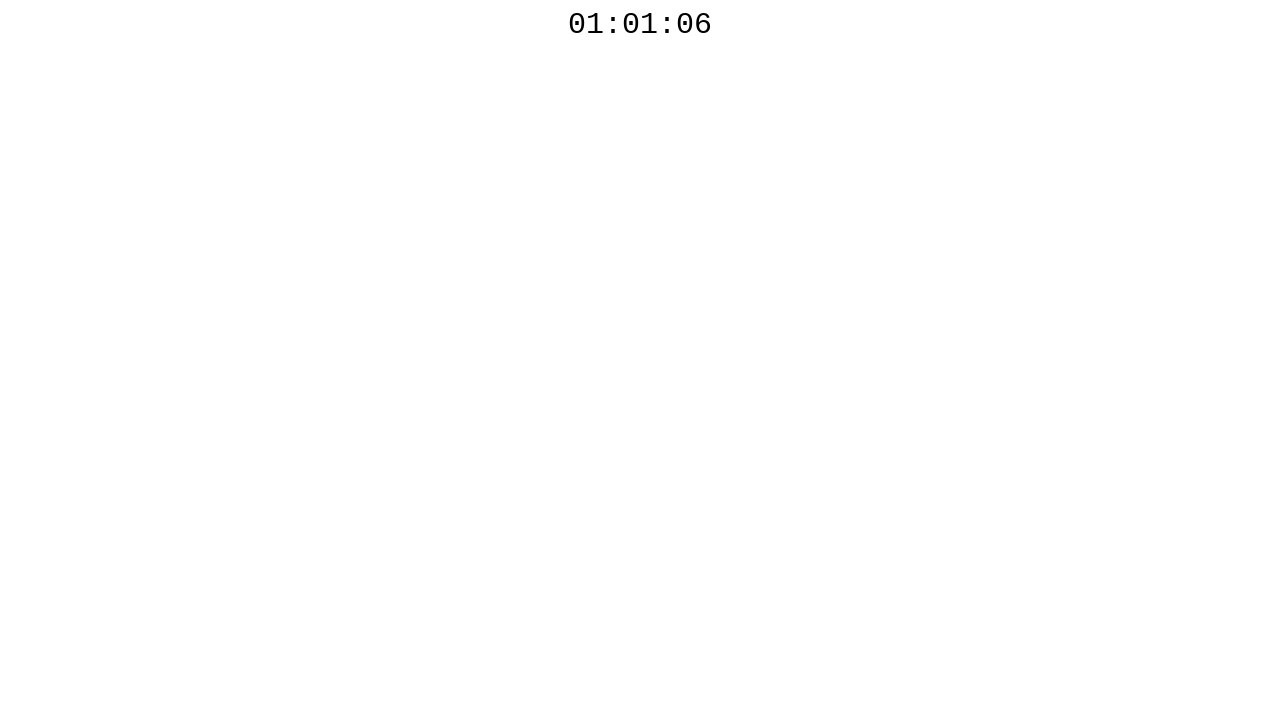

Polled countdown timer - current value: 01:01:06
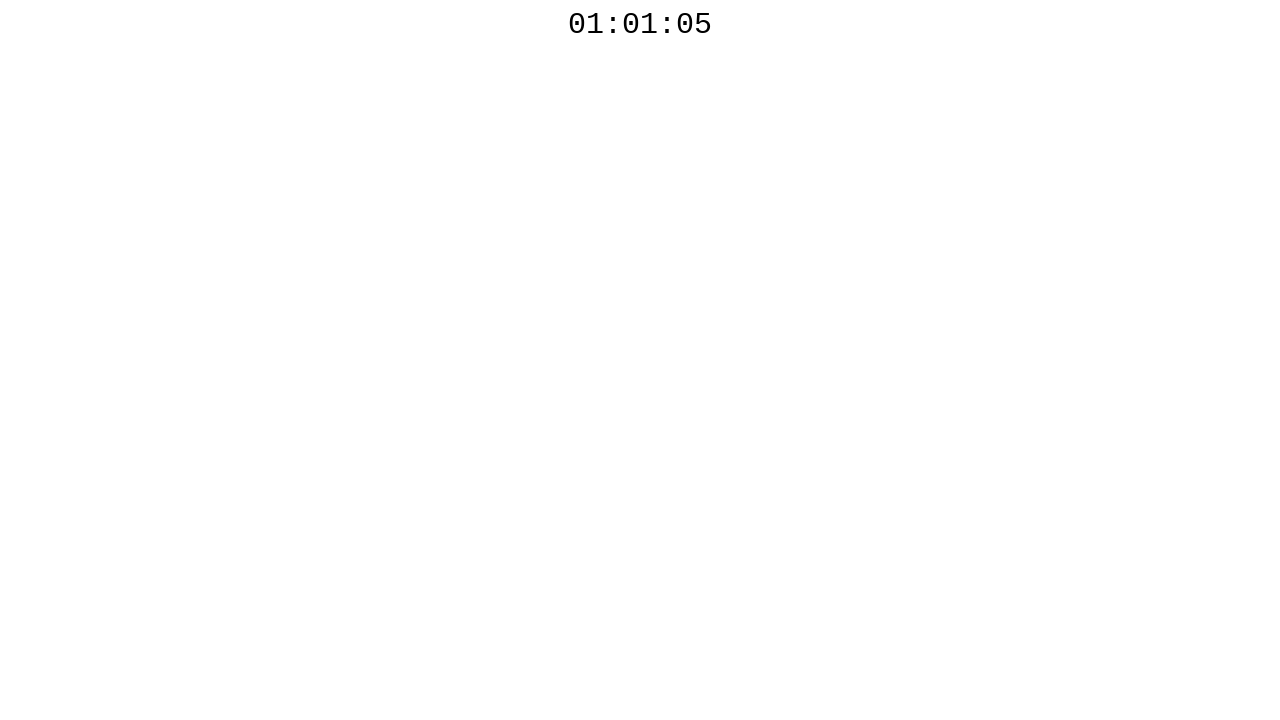

Polled countdown timer - current value: 01:01:05
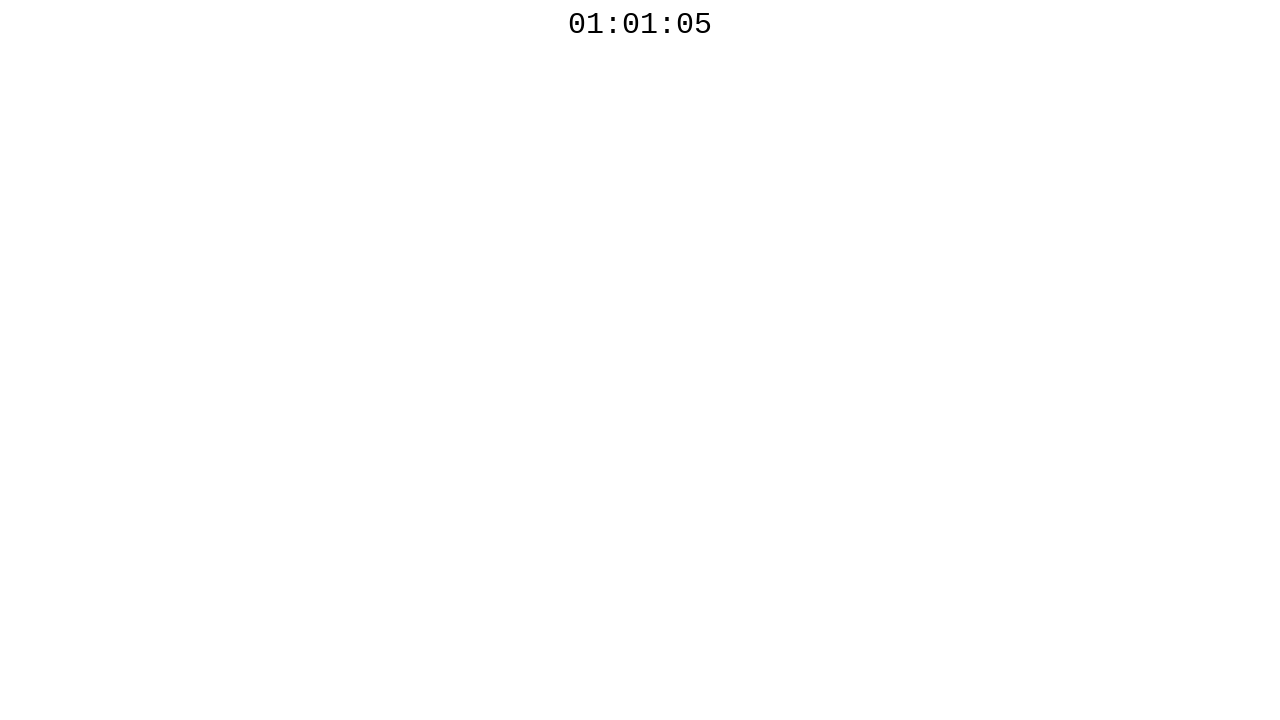

Polled countdown timer - current value: 01:01:05
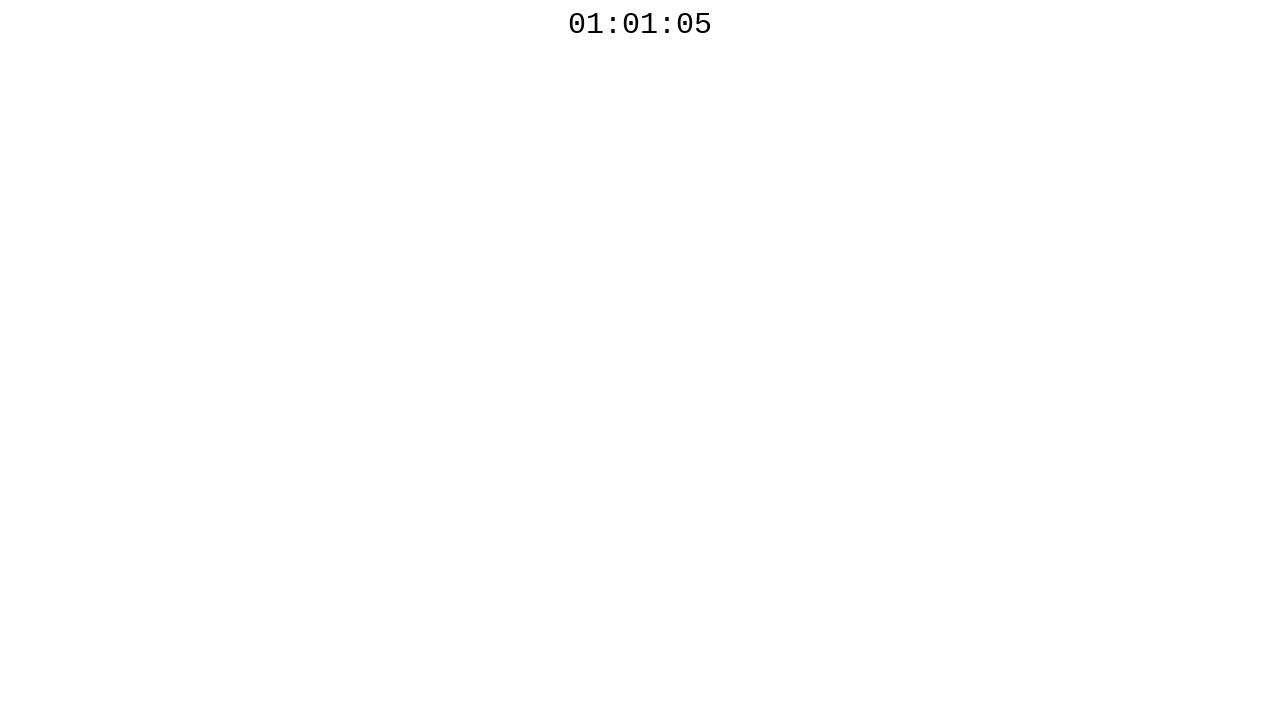

Polled countdown timer - current value: 01:01:05
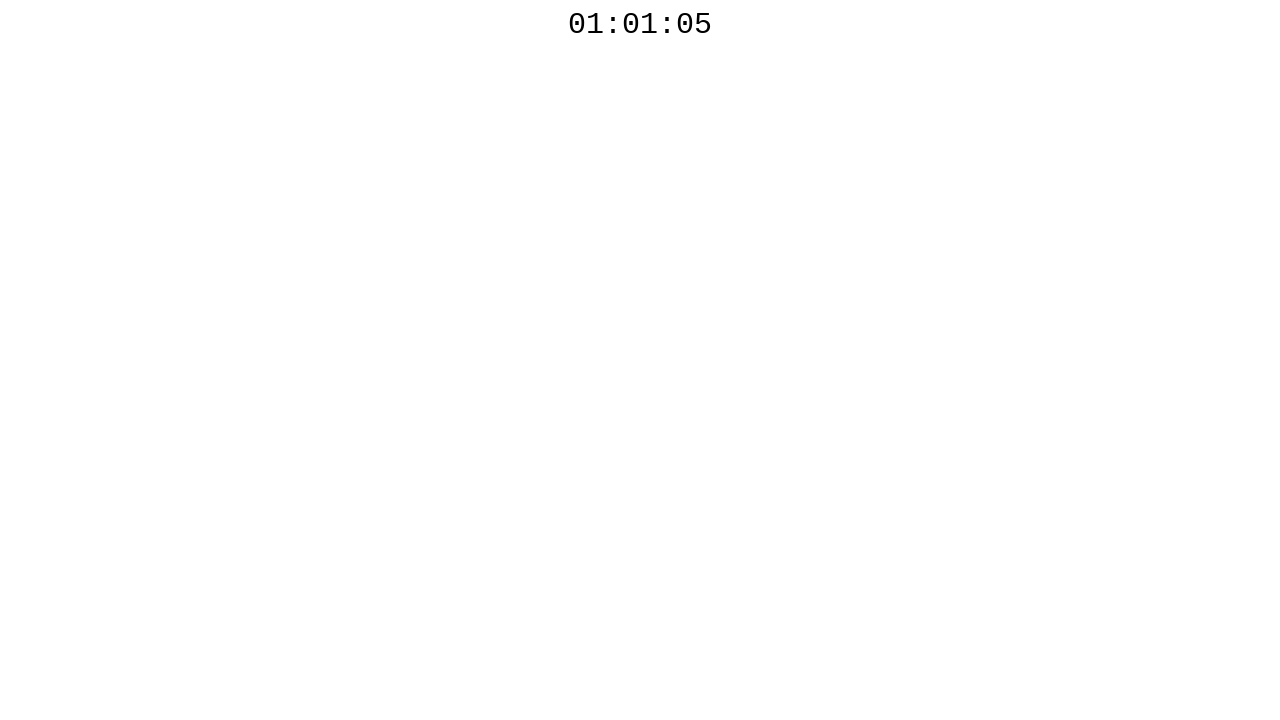

Polled countdown timer - current value: 01:01:05
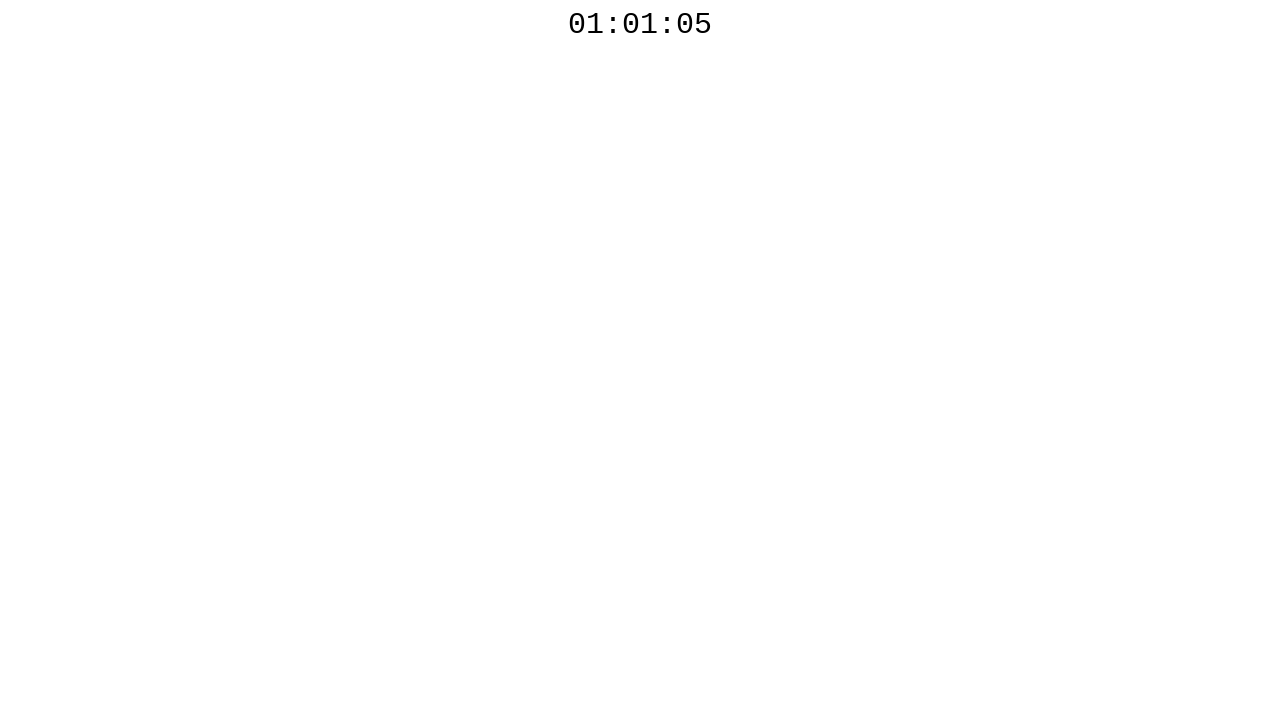

Polled countdown timer - current value: 01:01:05
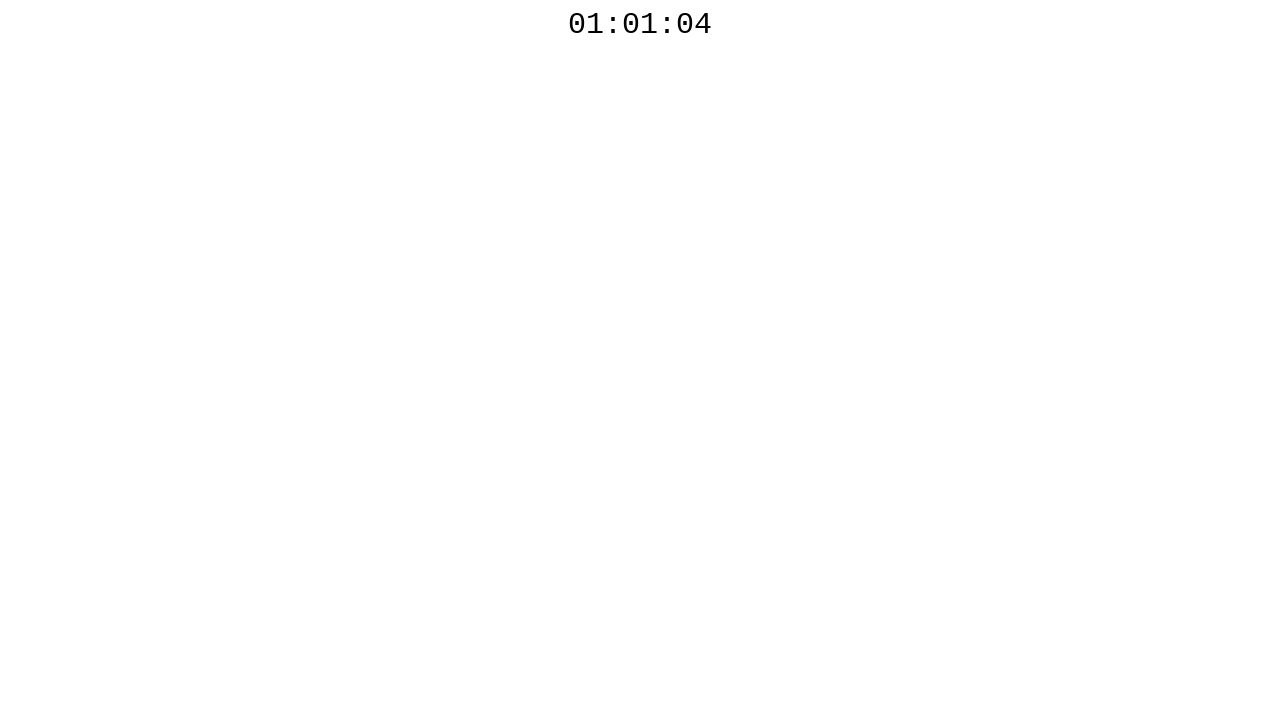

Polled countdown timer - current value: 01:01:04
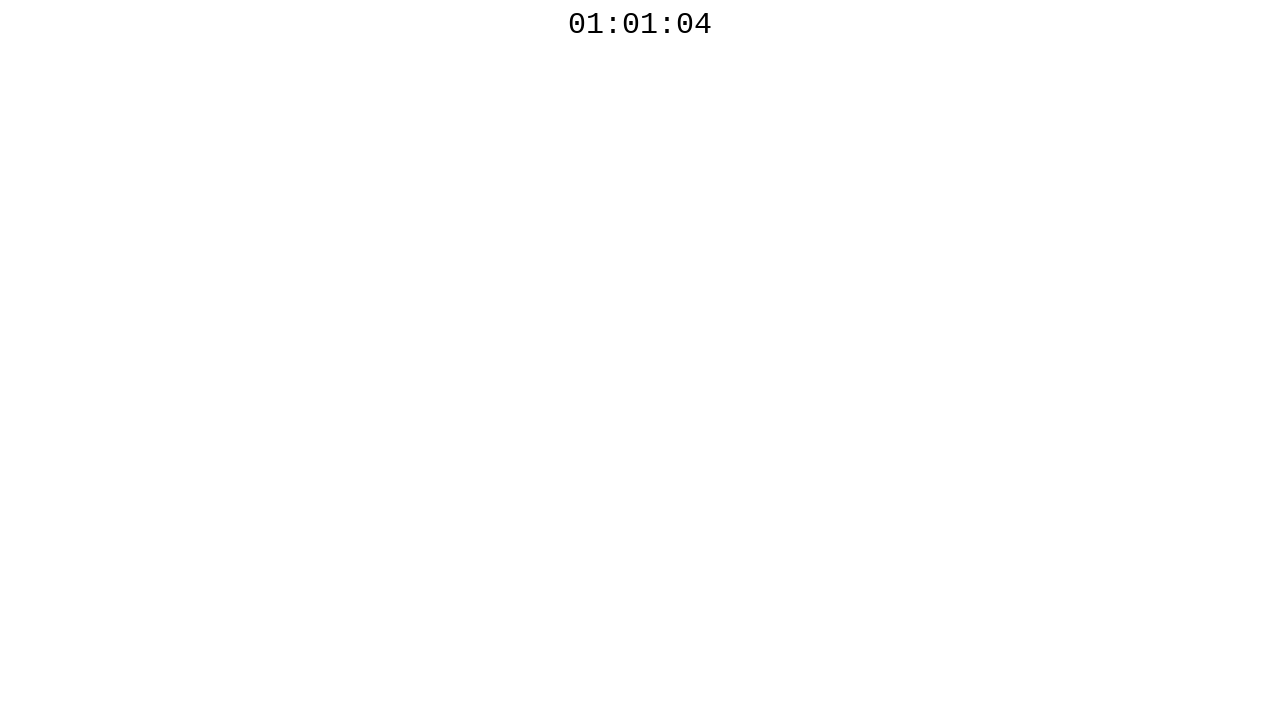

Polled countdown timer - current value: 01:01:04
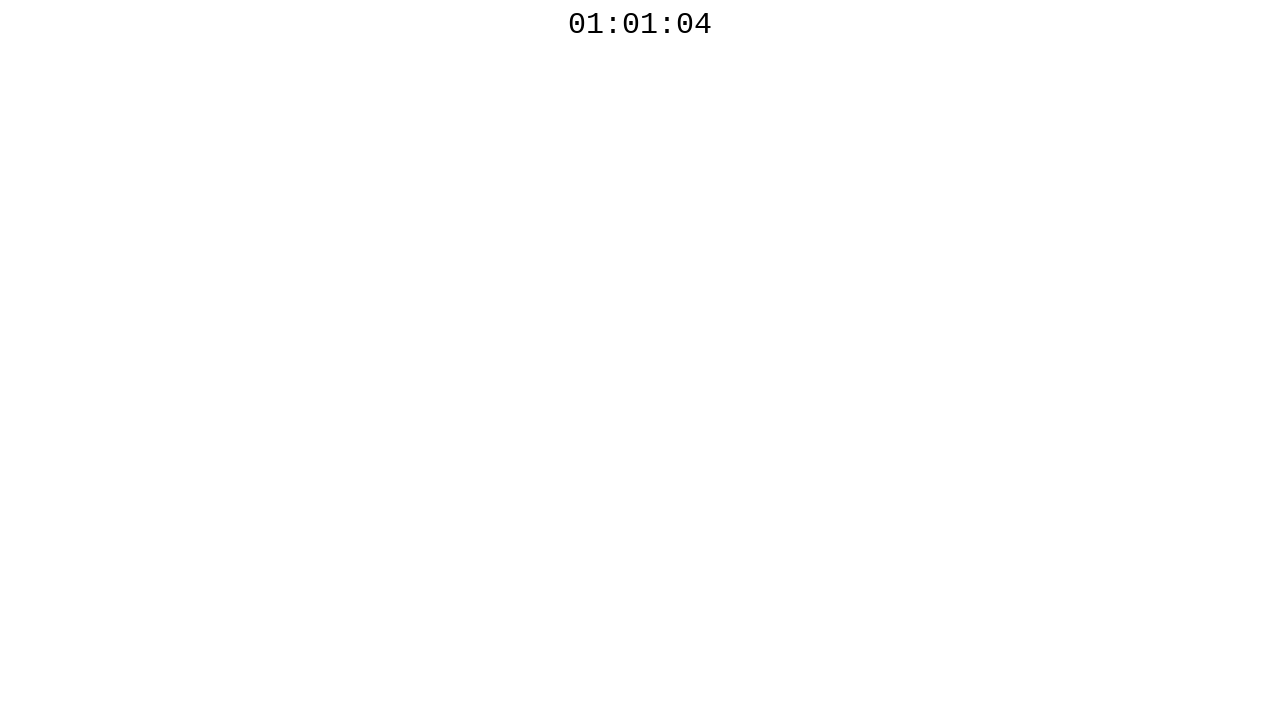

Polled countdown timer - current value: 01:01:04
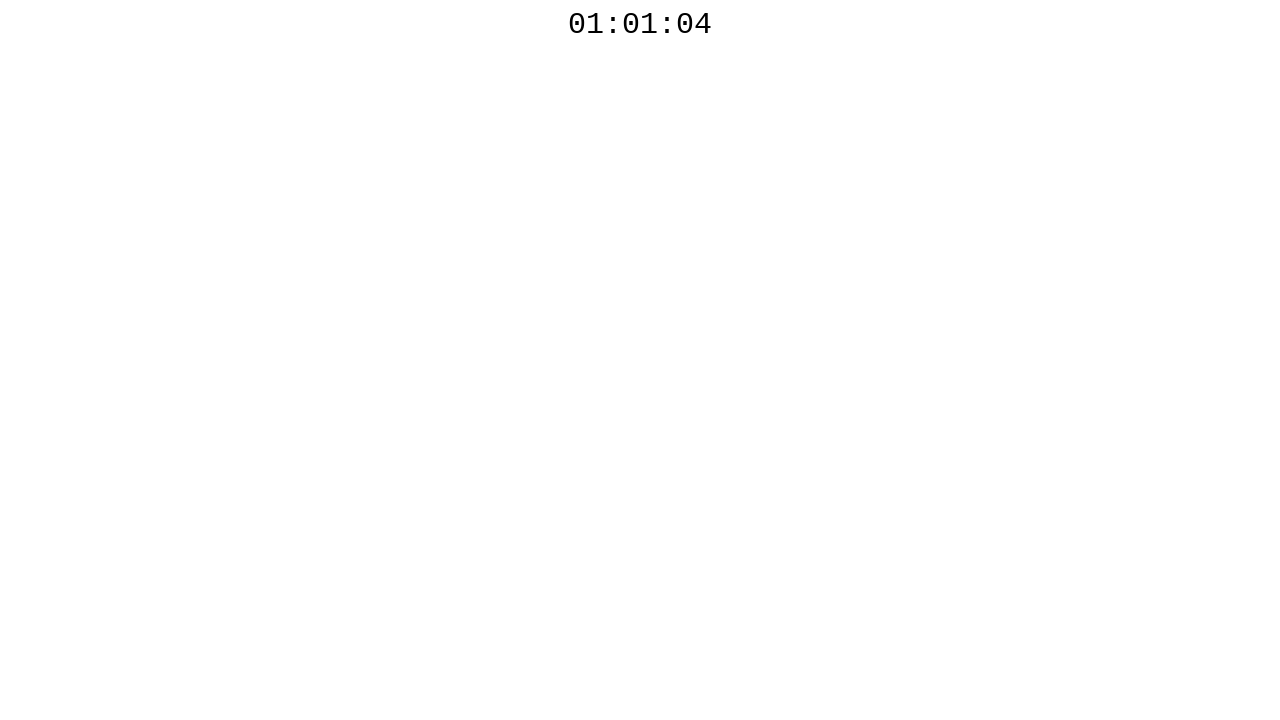

Polled countdown timer - current value: 01:01:04
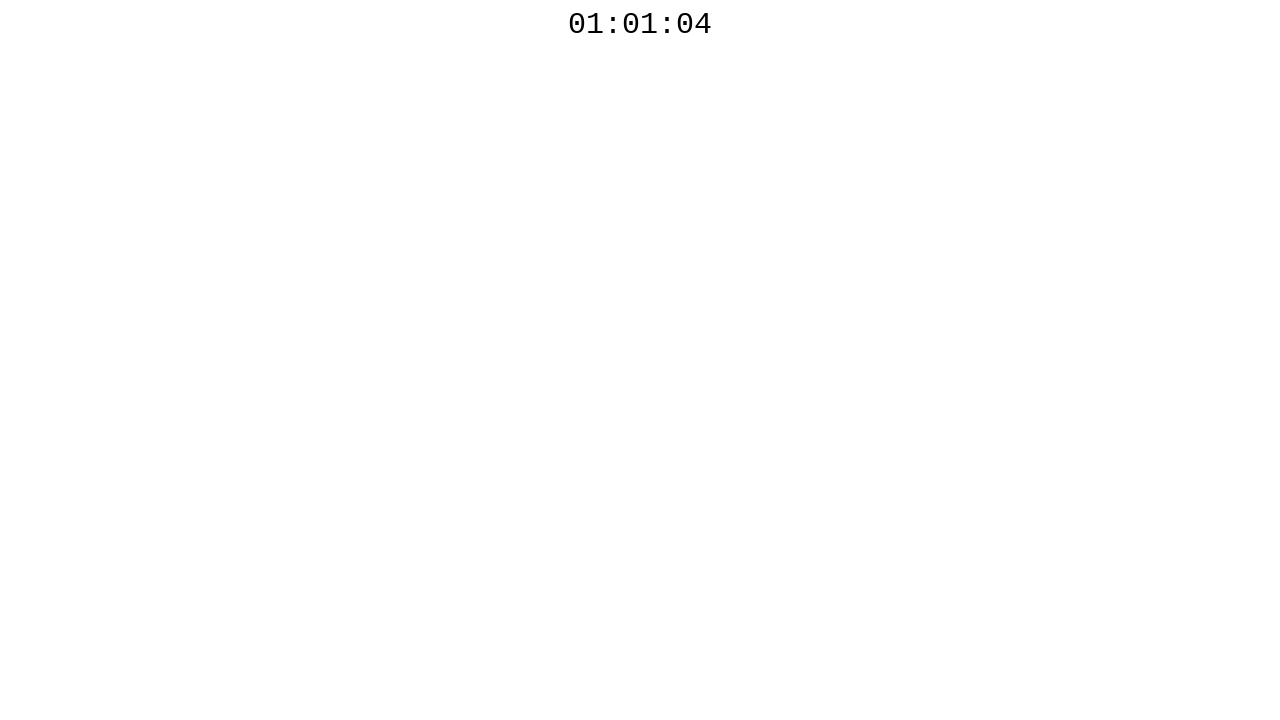

Polled countdown timer - current value: 01:01:03
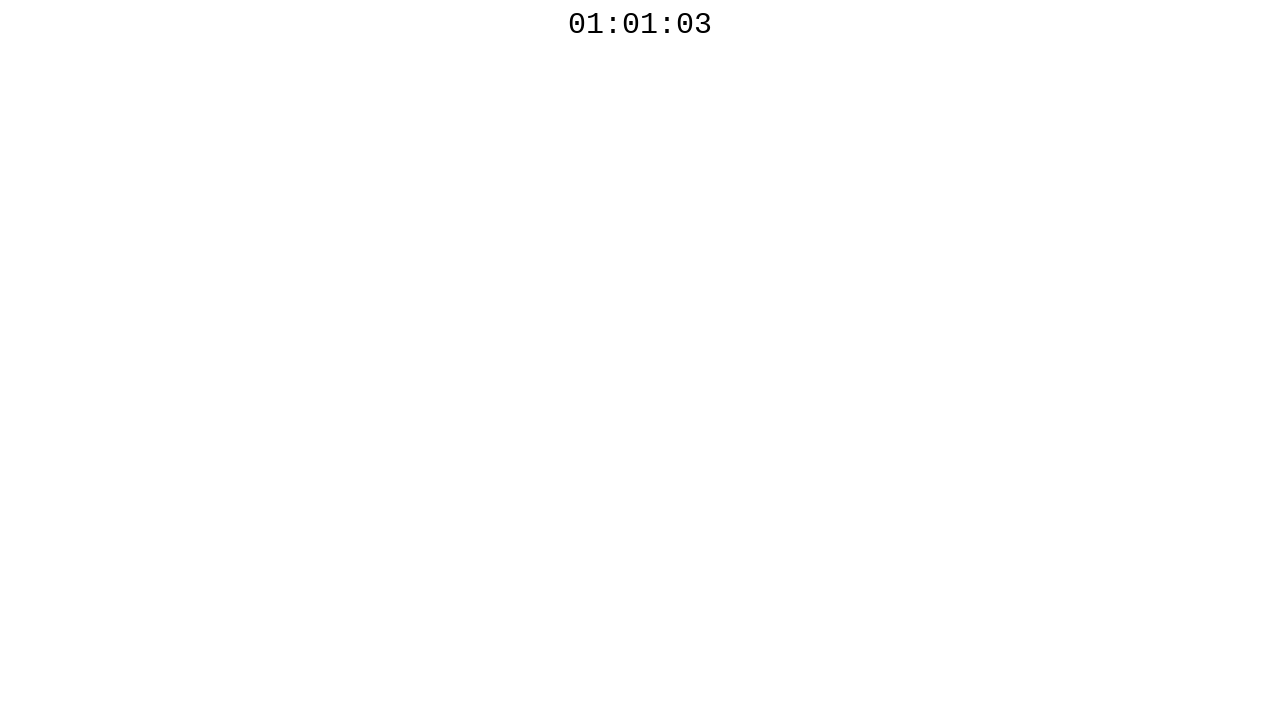

Polled countdown timer - current value: 01:01:03
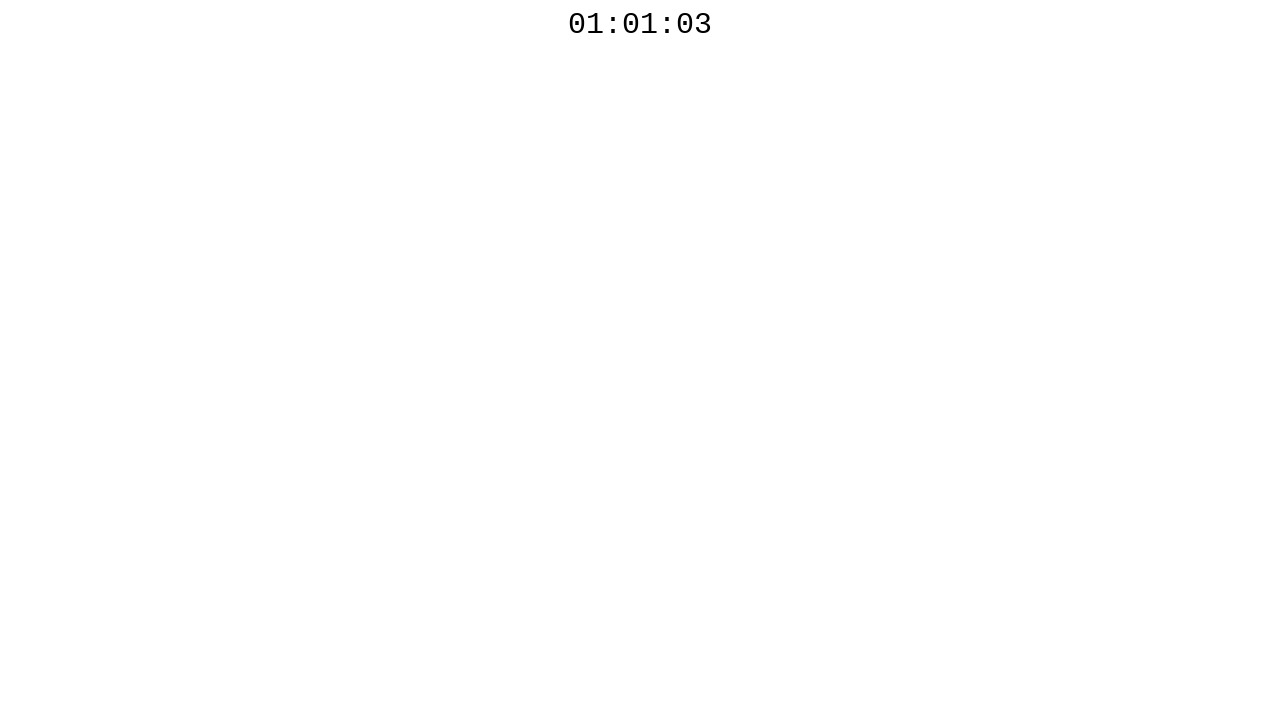

Polled countdown timer - current value: 01:01:03
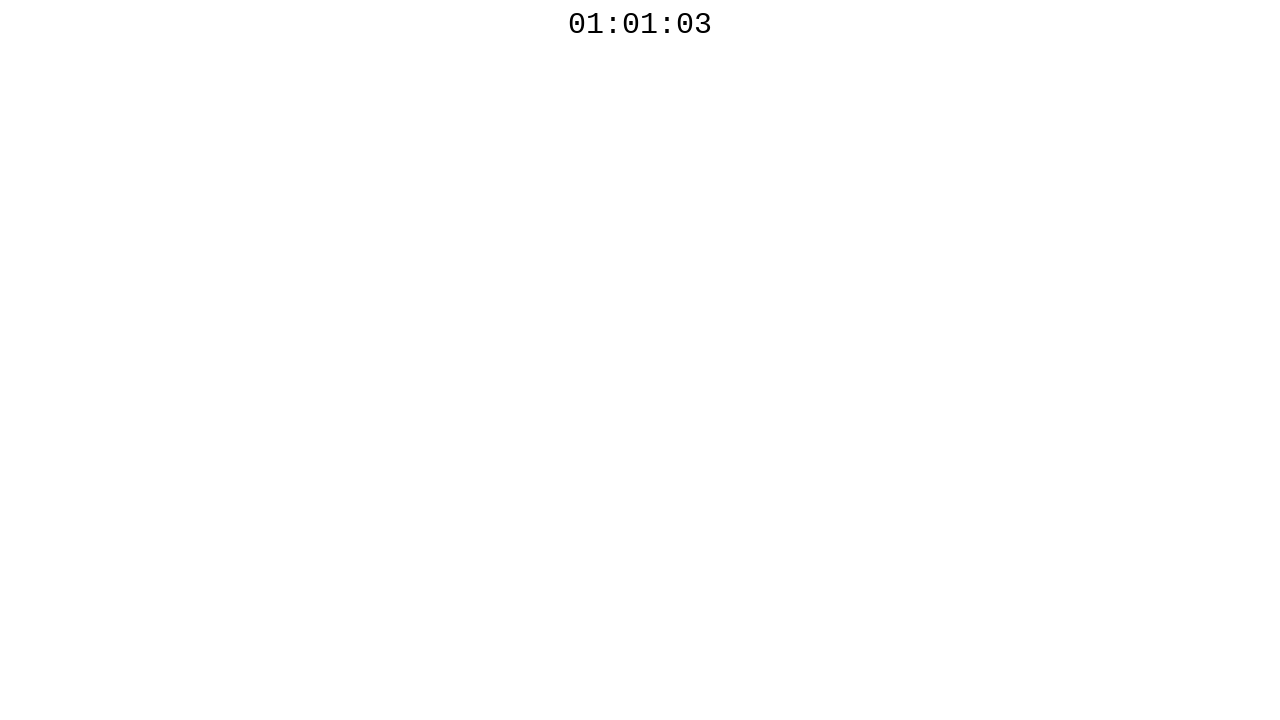

Polled countdown timer - current value: 01:01:03
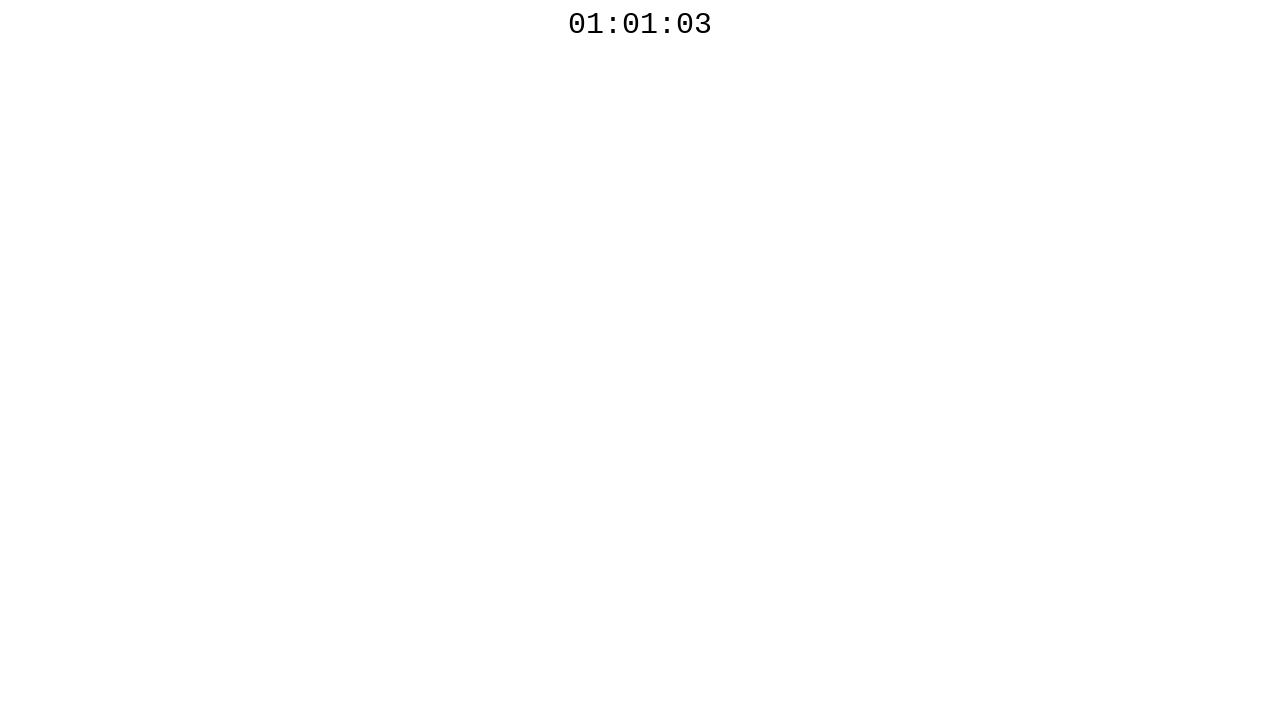

Polled countdown timer - current value: 01:01:03
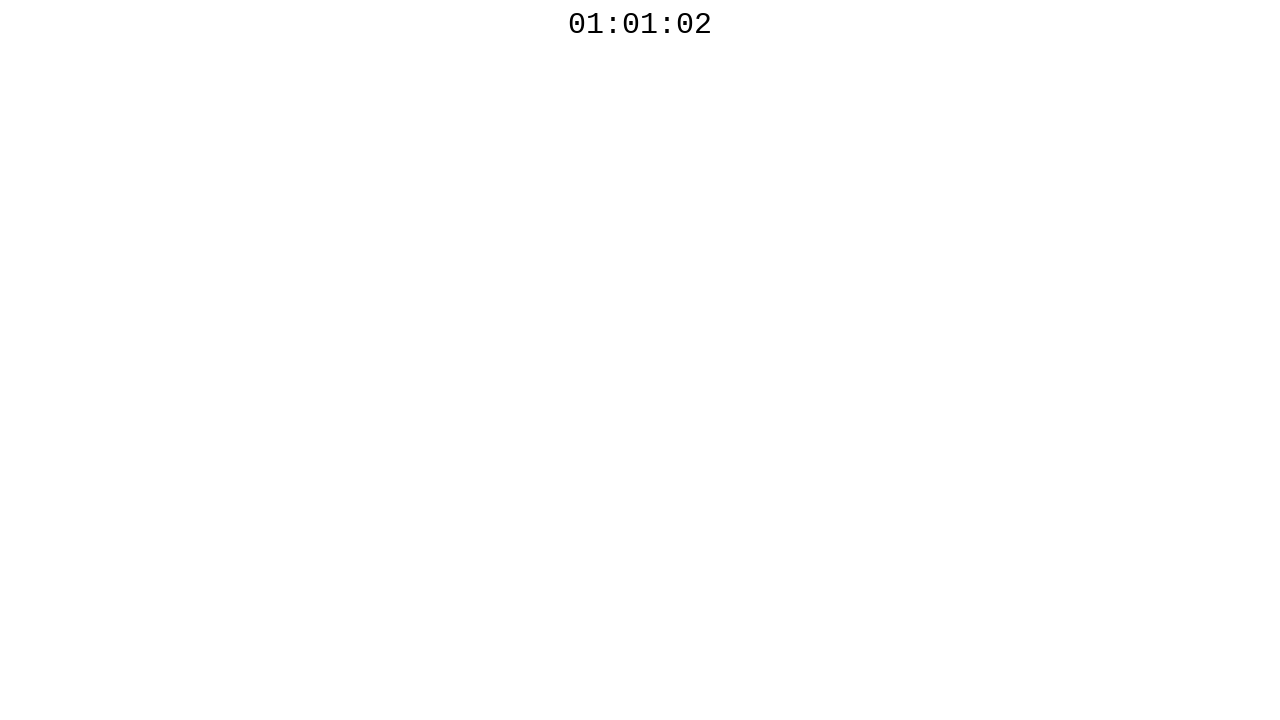

Polled countdown timer - current value: 01:01:02
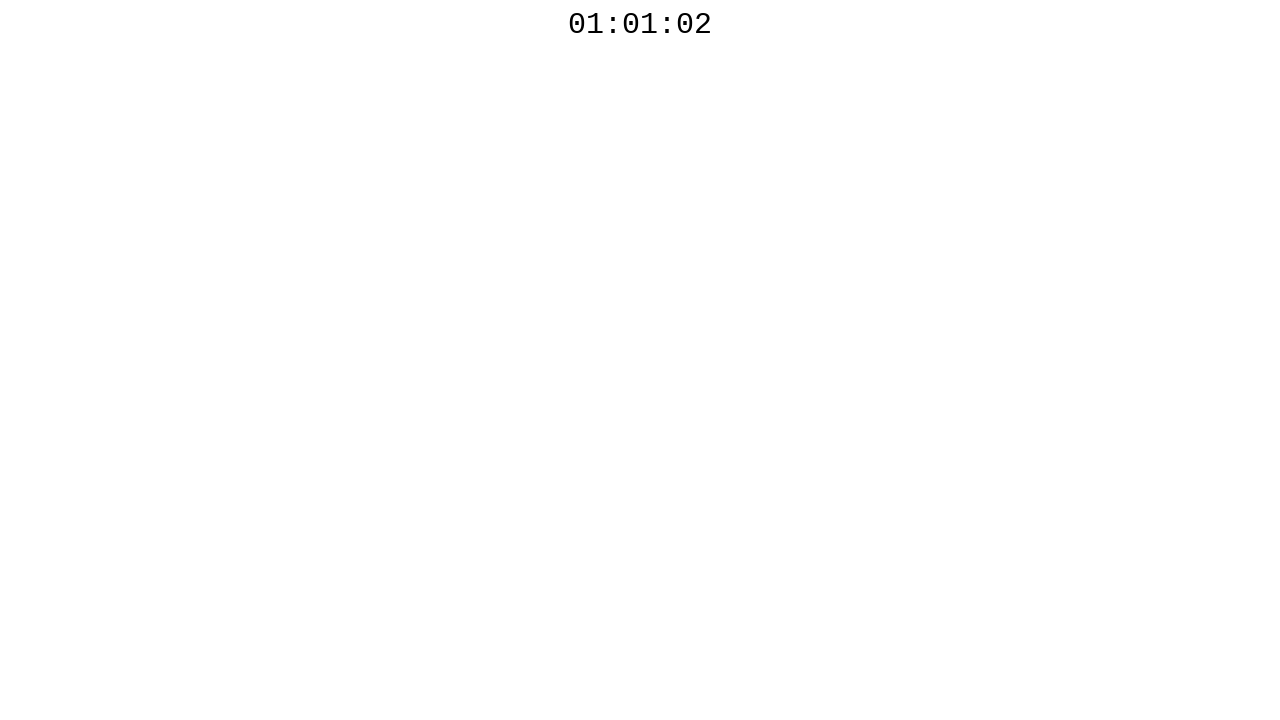

Polled countdown timer - current value: 01:01:02
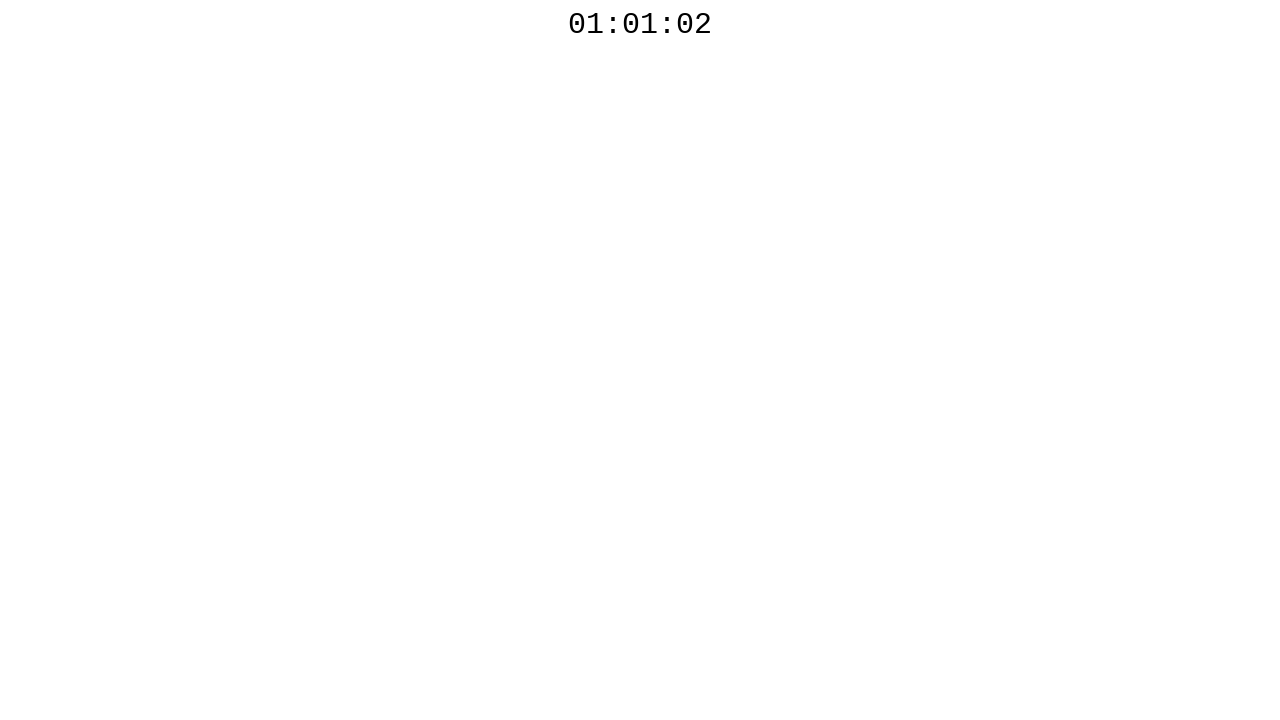

Polled countdown timer - current value: 01:01:02
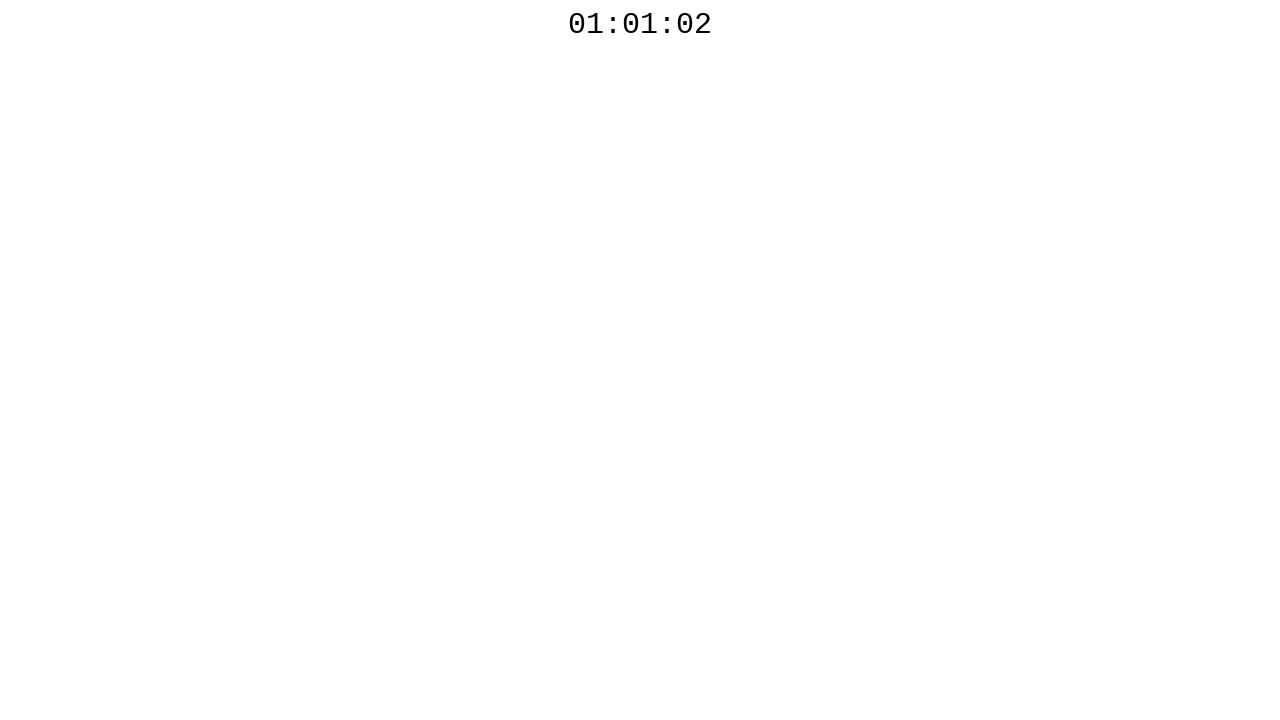

Polled countdown timer - current value: 01:01:02
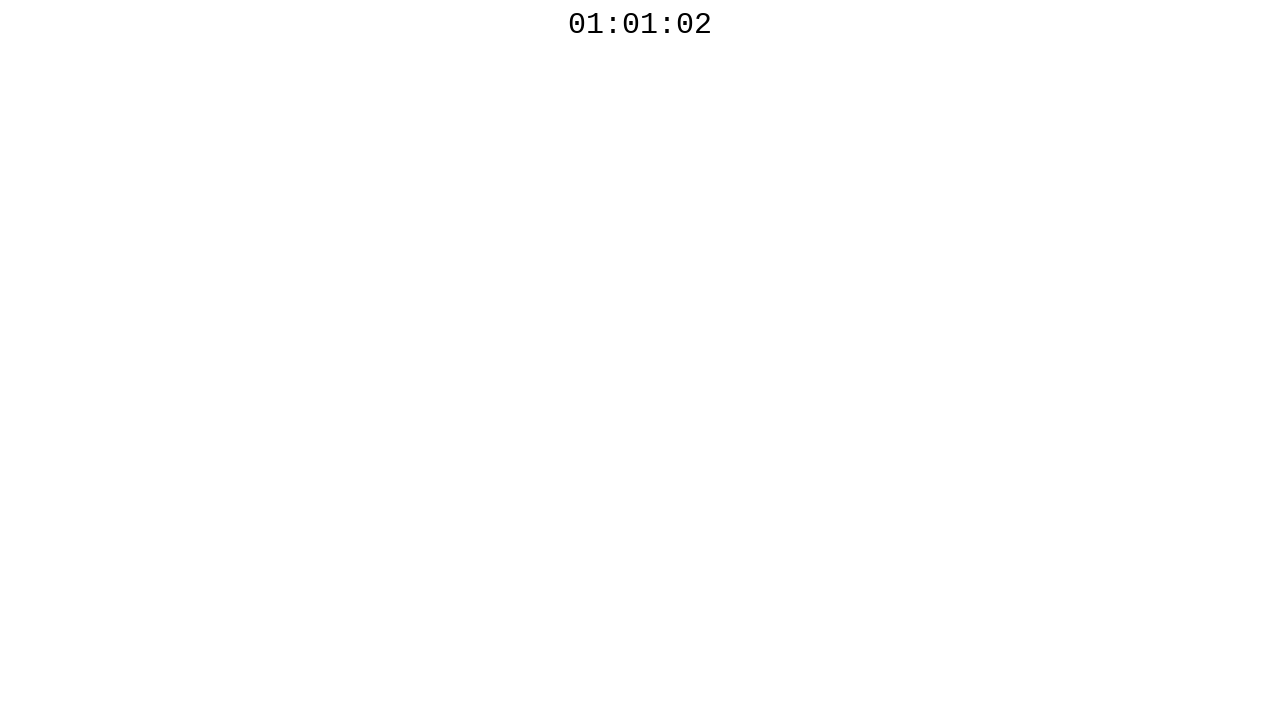

Polled countdown timer - current value: 01:01:02
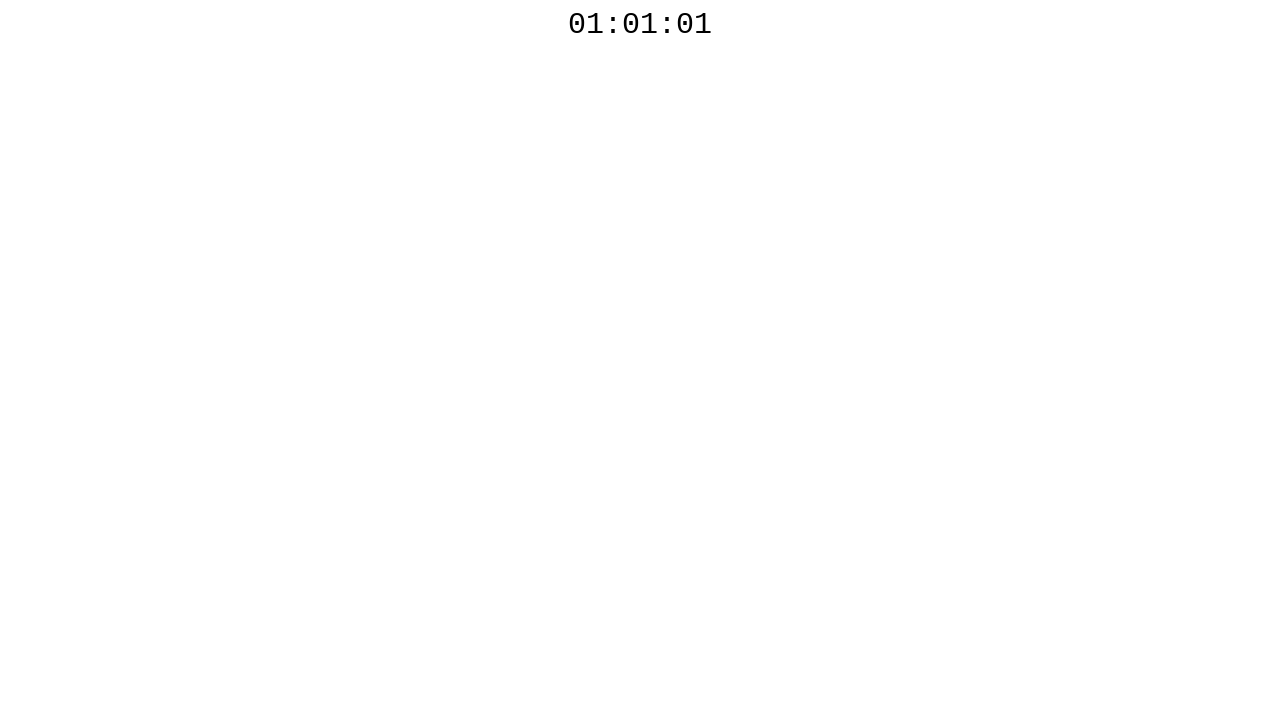

Polled countdown timer - current value: 01:01:01
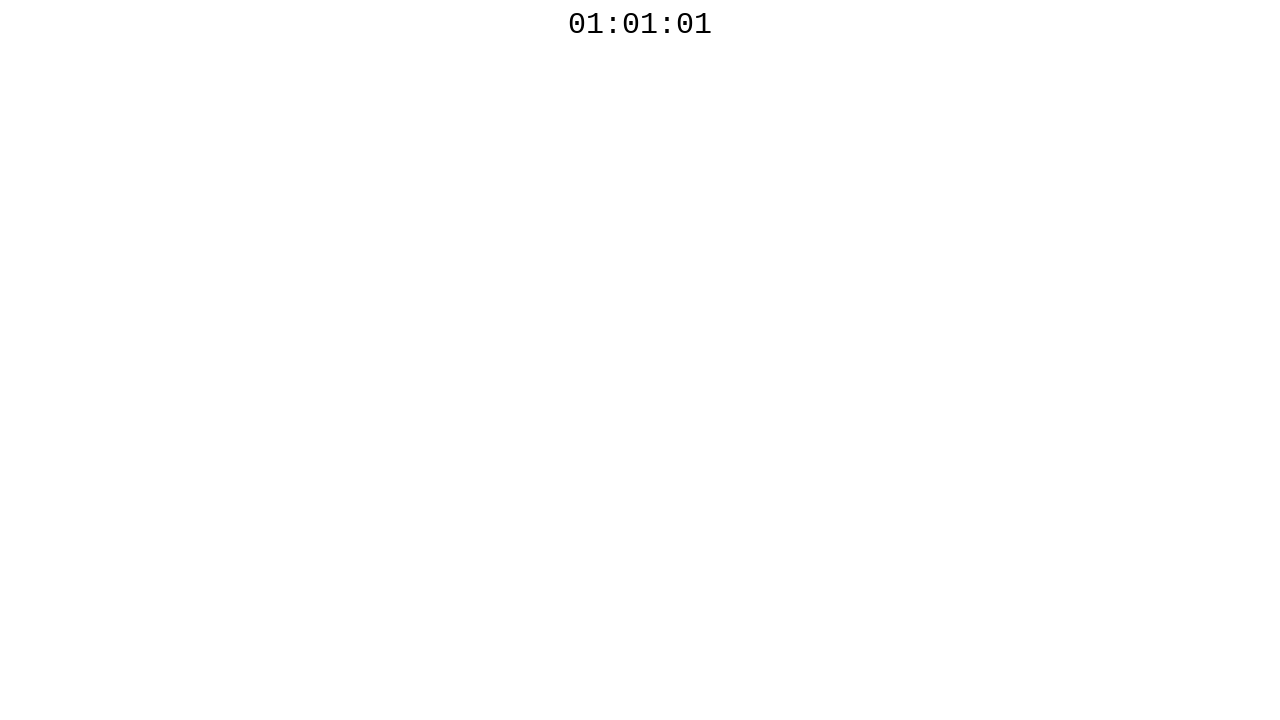

Polled countdown timer - current value: 01:01:01
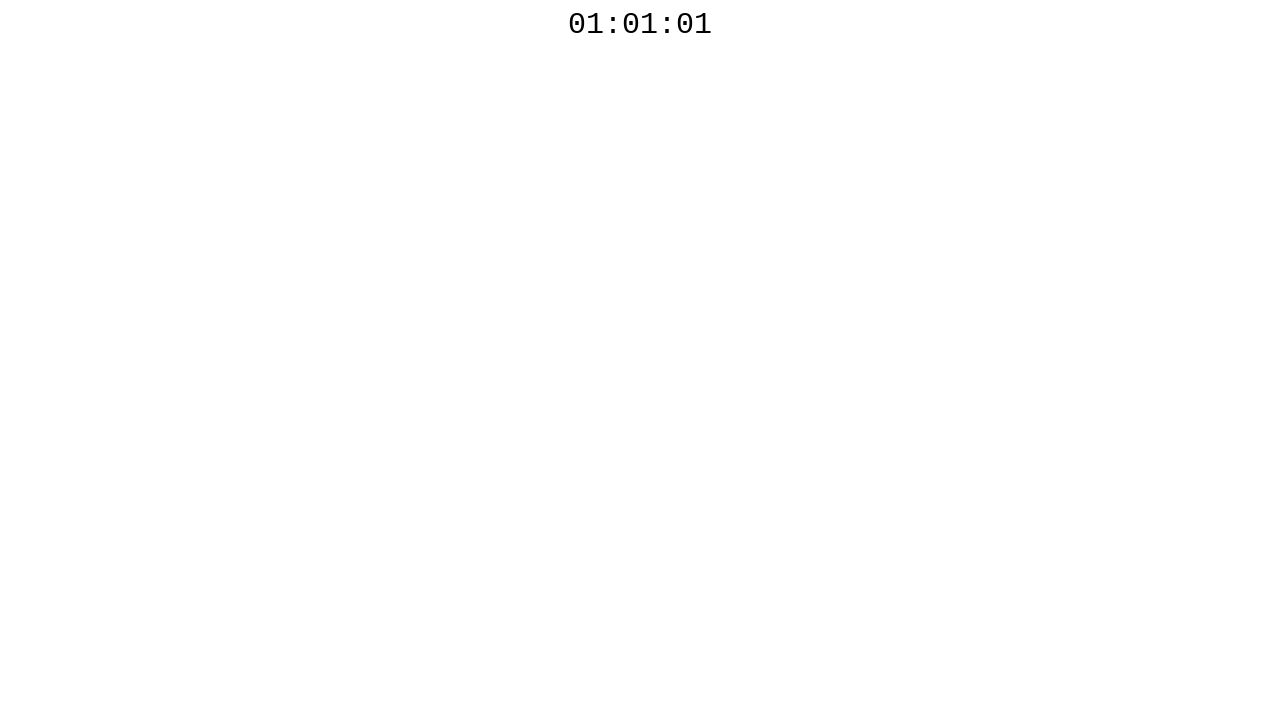

Polled countdown timer - current value: 01:01:01
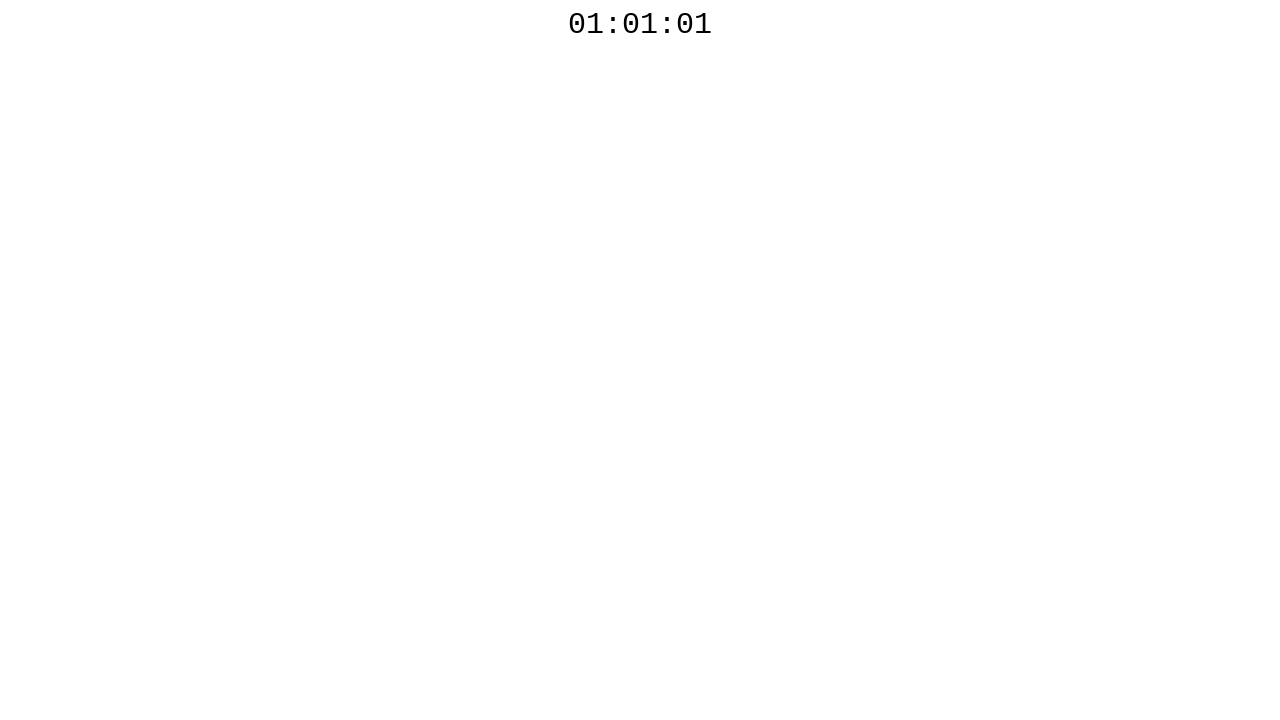

Polled countdown timer - current value: 01:01:01
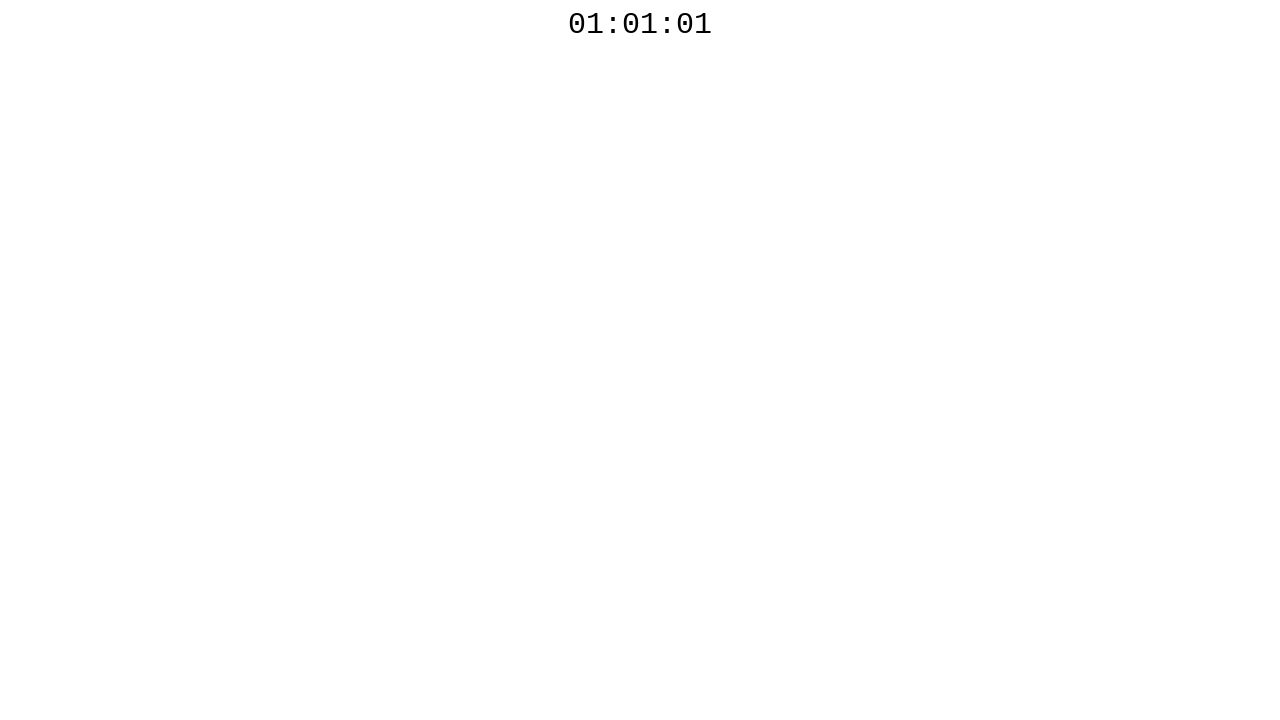

Countdown timer reached 00 - test completed
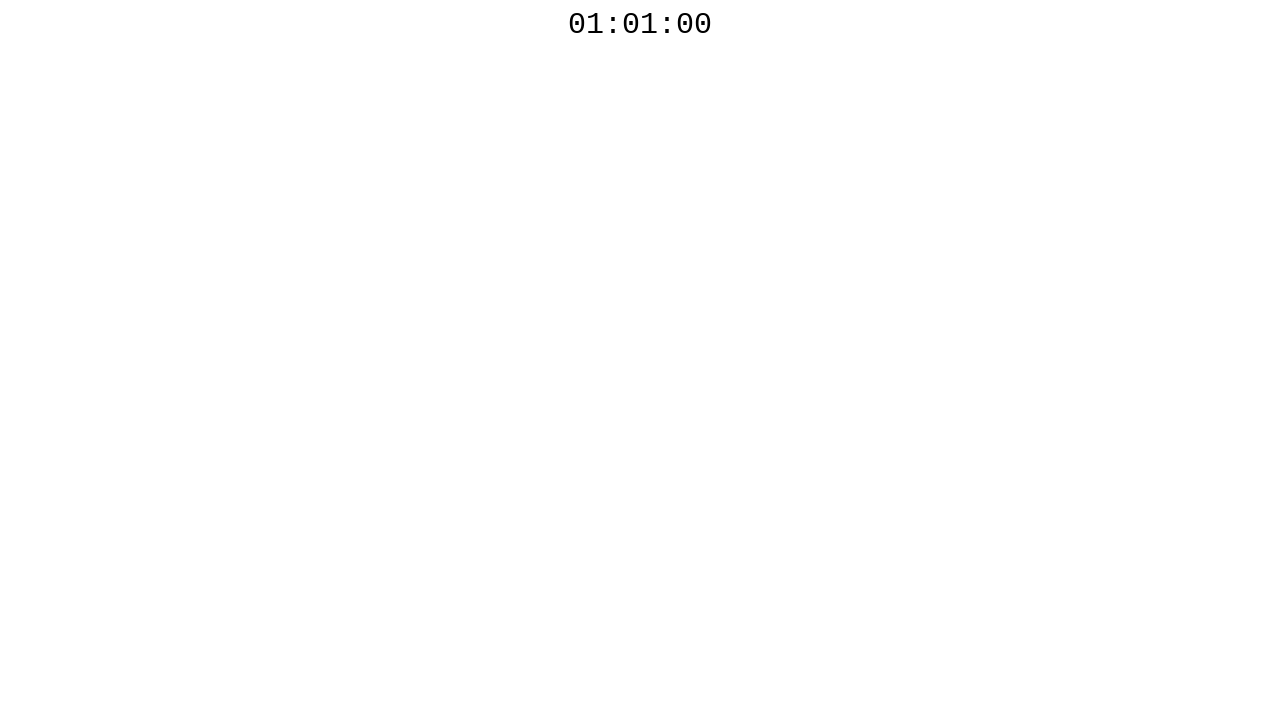

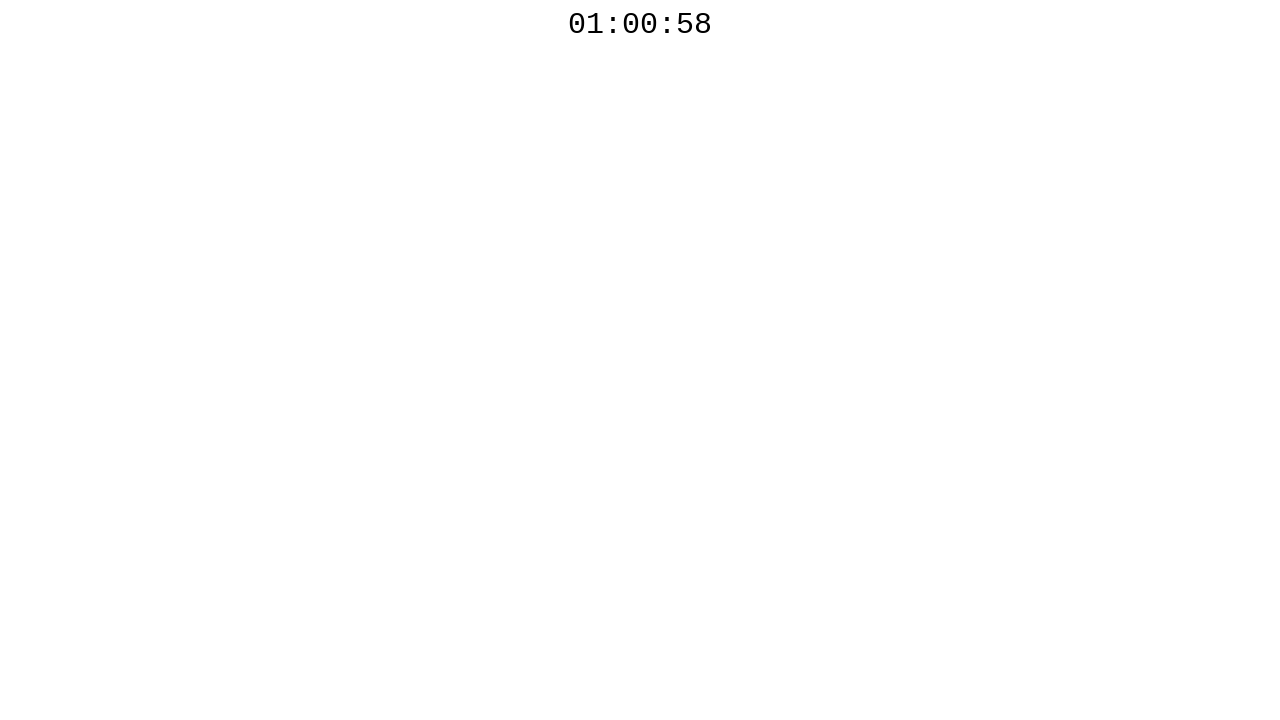